Tests jQuery UI datepicker functionality by navigating through months/years and selecting a specific date

Starting URL: https://jqueryui.com/datepicker/

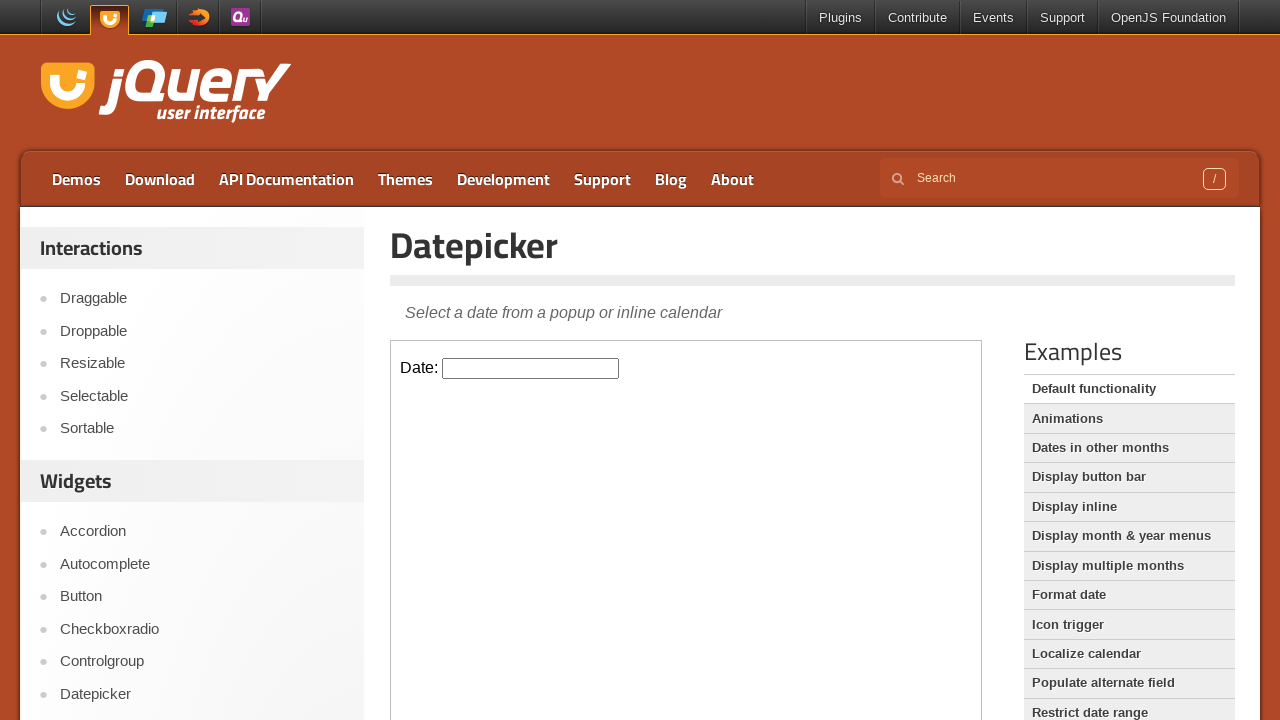

Located iframe containing datepicker
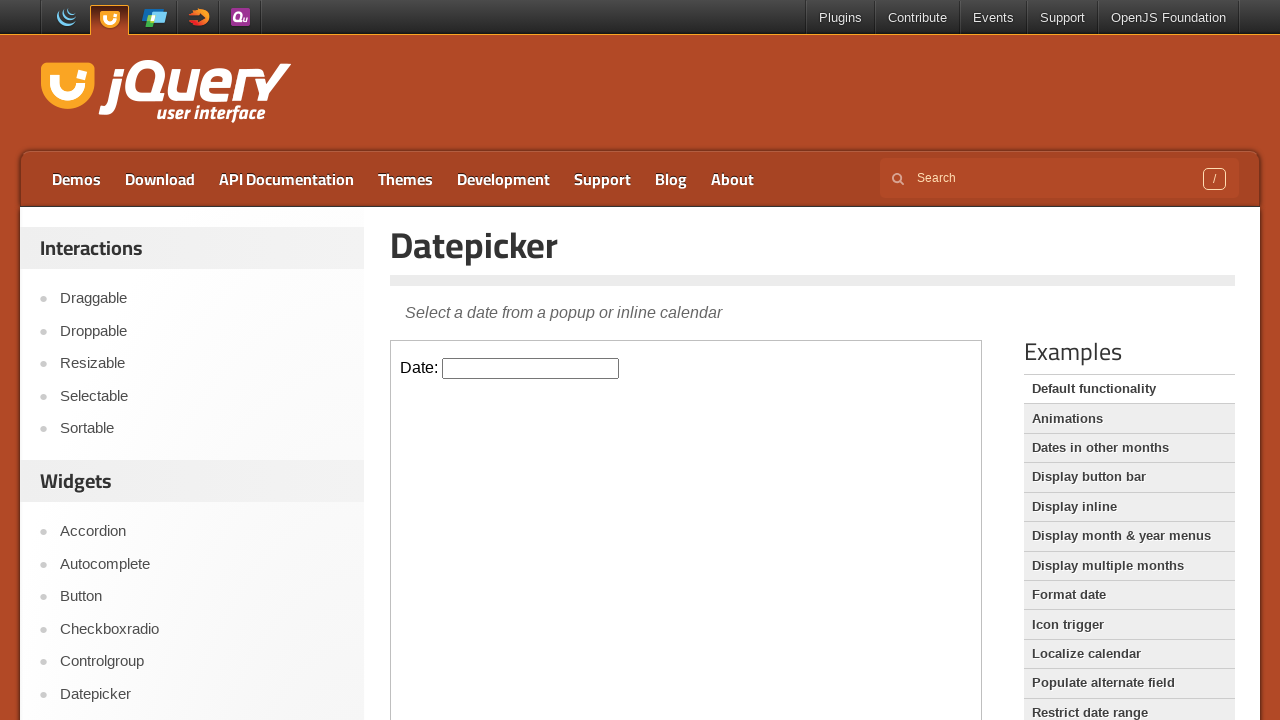

Located datepicker input field
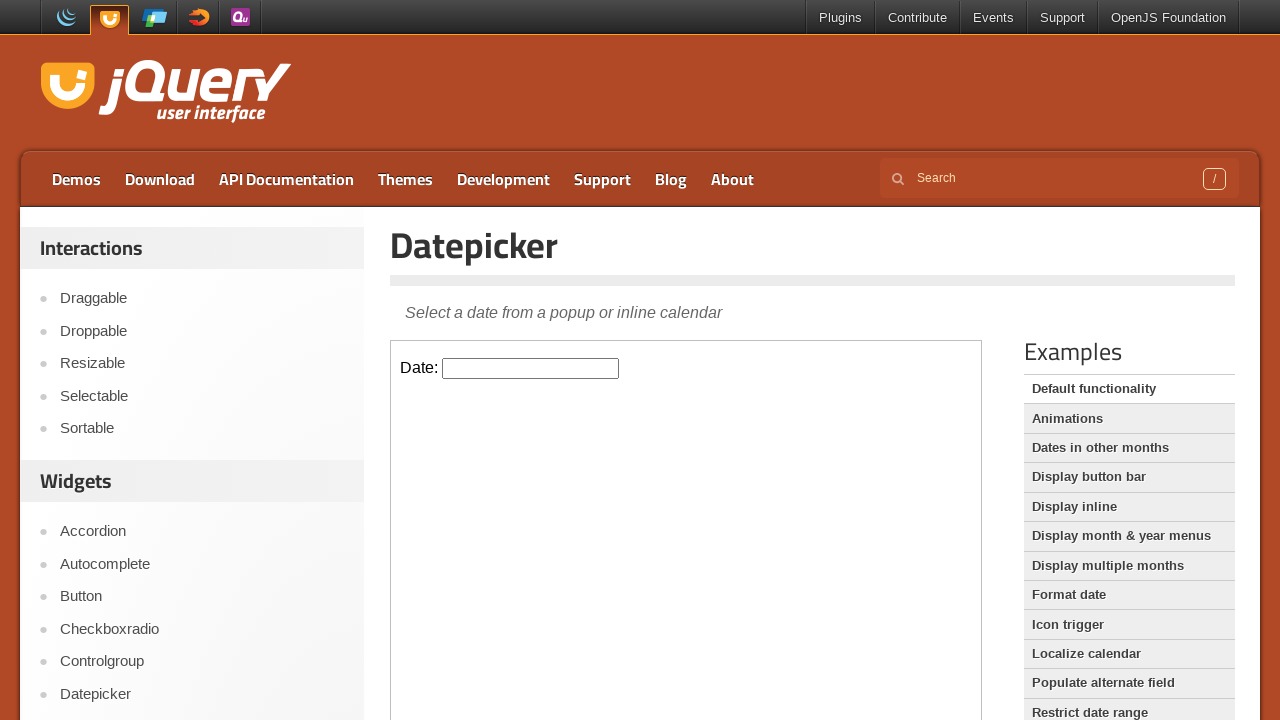

Clicked datepicker input to open calendar at (531, 368) on xpath=//iframe >> nth=0 >> internal:control=enter-frame >> xpath=//input[@id='da
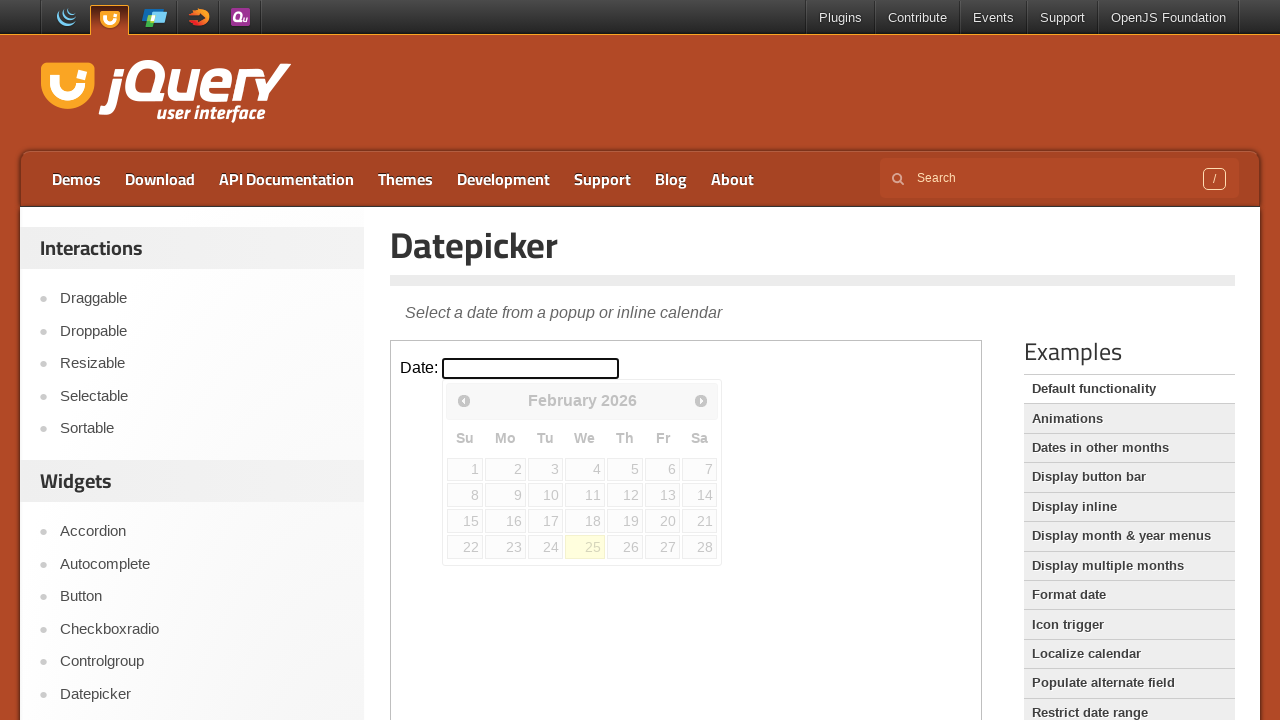

Retrieved current month: February
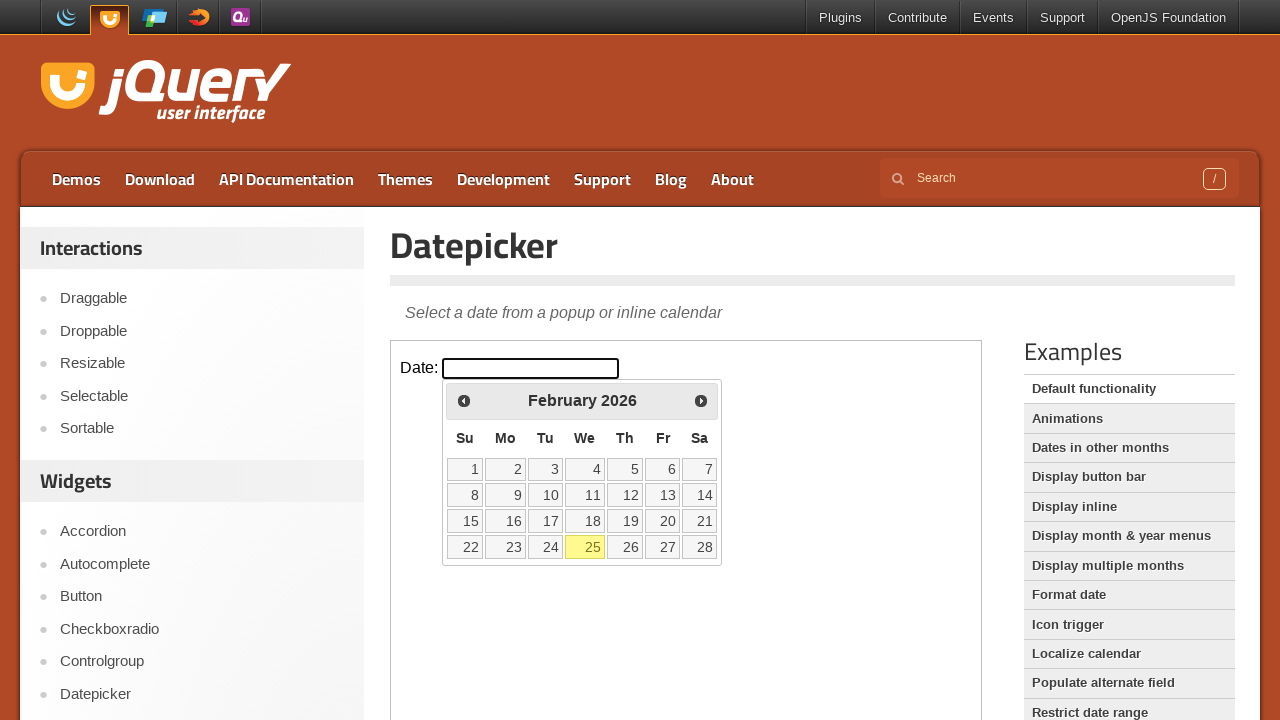

Retrieved current year: 2026
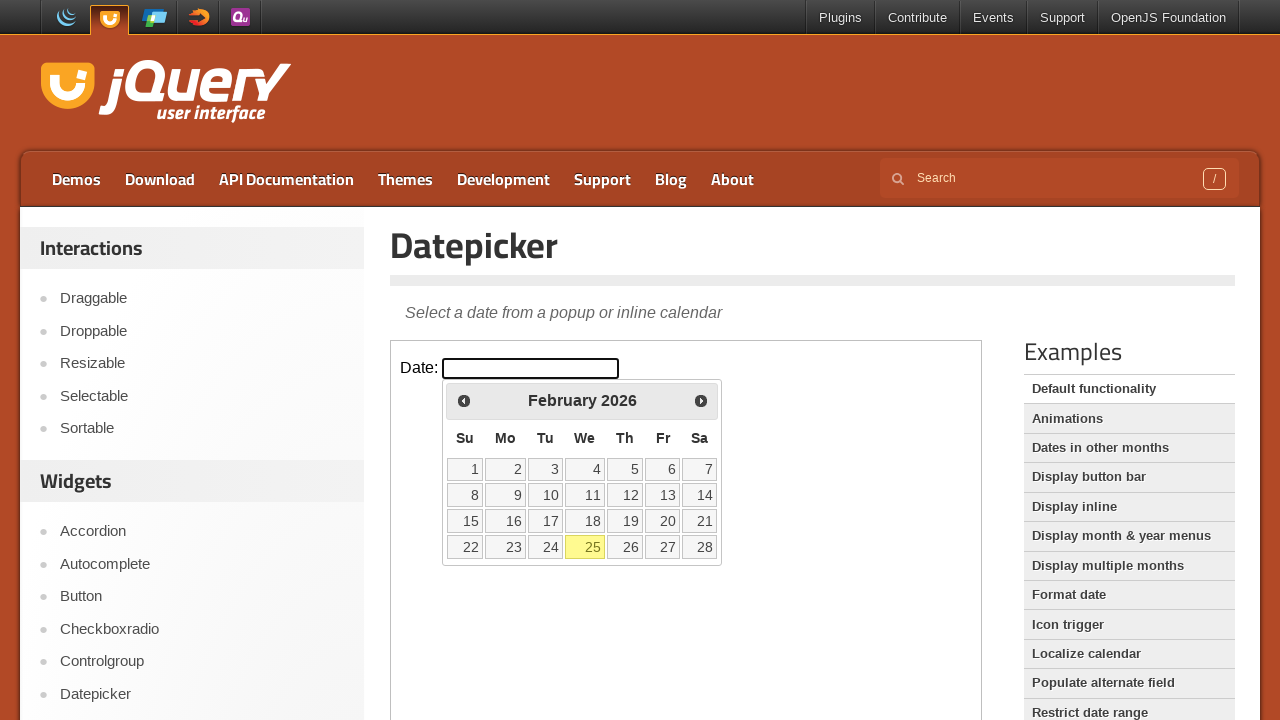

Clicked Prev button to navigate backward in calendar at (464, 400) on xpath=//iframe >> nth=0 >> internal:control=enter-frame >> xpath=//a/span[contai
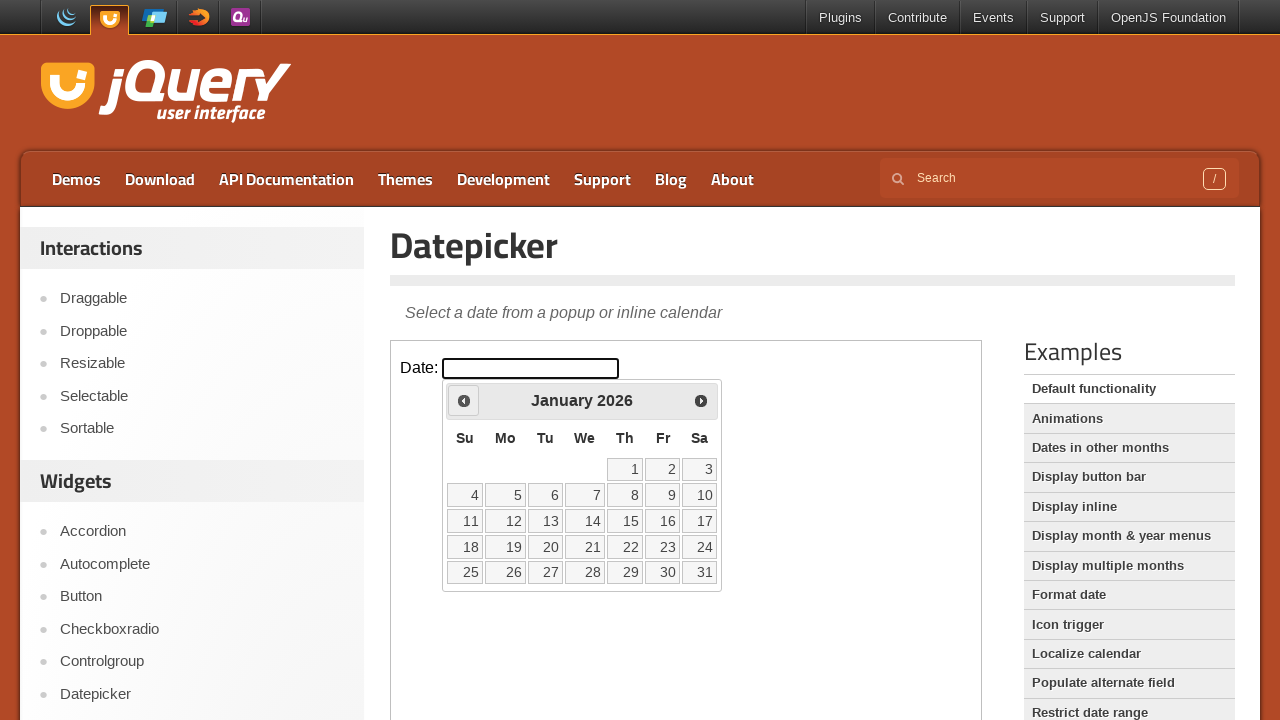

Retrieved current month: January
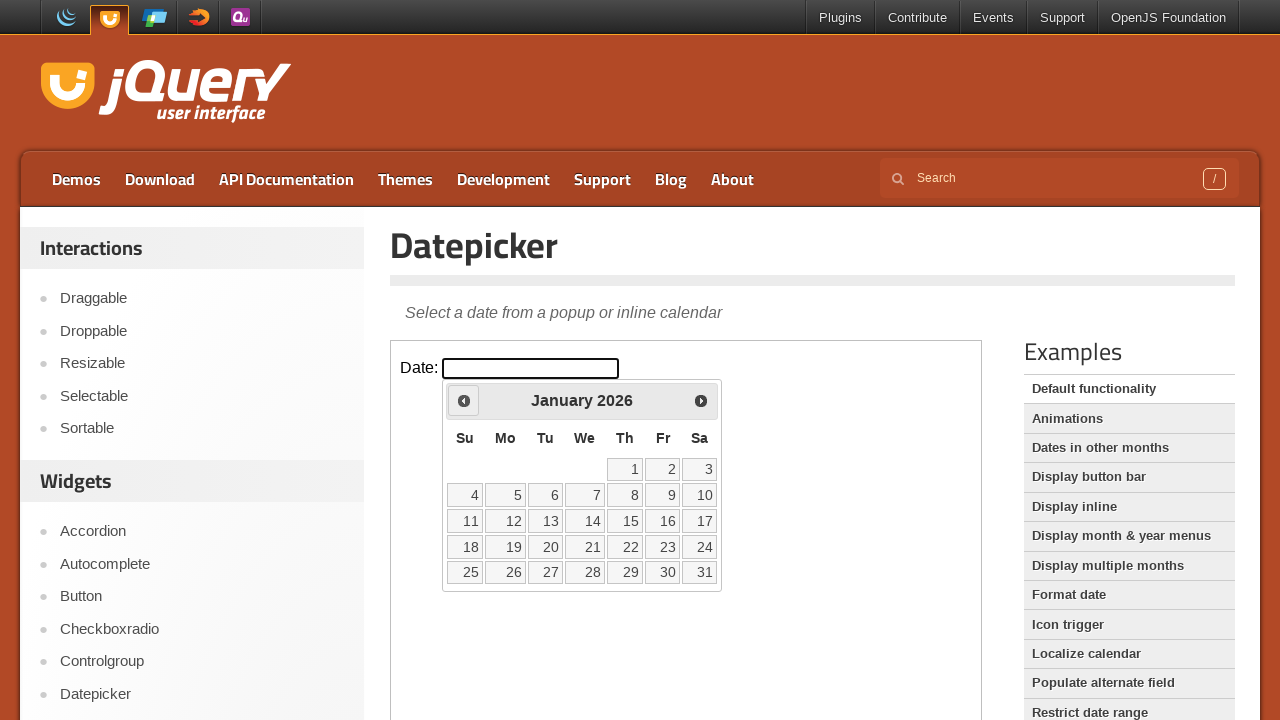

Retrieved current year: 2026
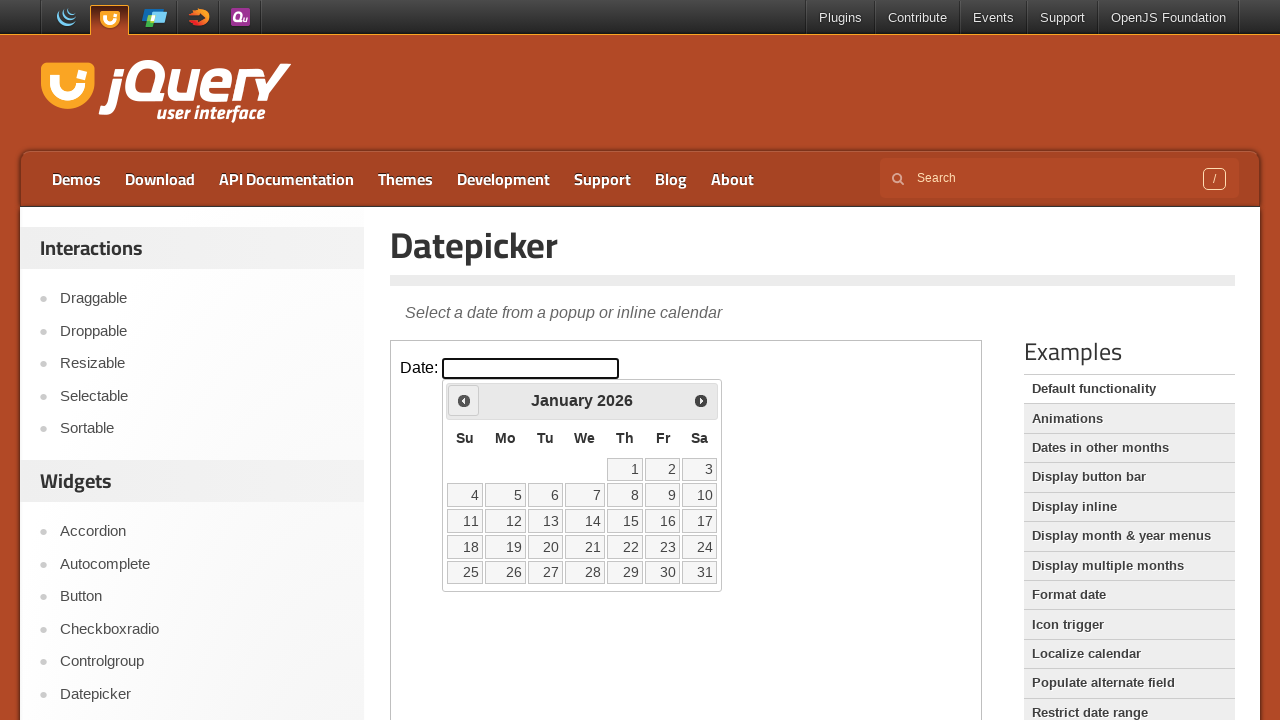

Clicked Prev button to navigate backward in calendar at (464, 400) on xpath=//iframe >> nth=0 >> internal:control=enter-frame >> xpath=//a/span[contai
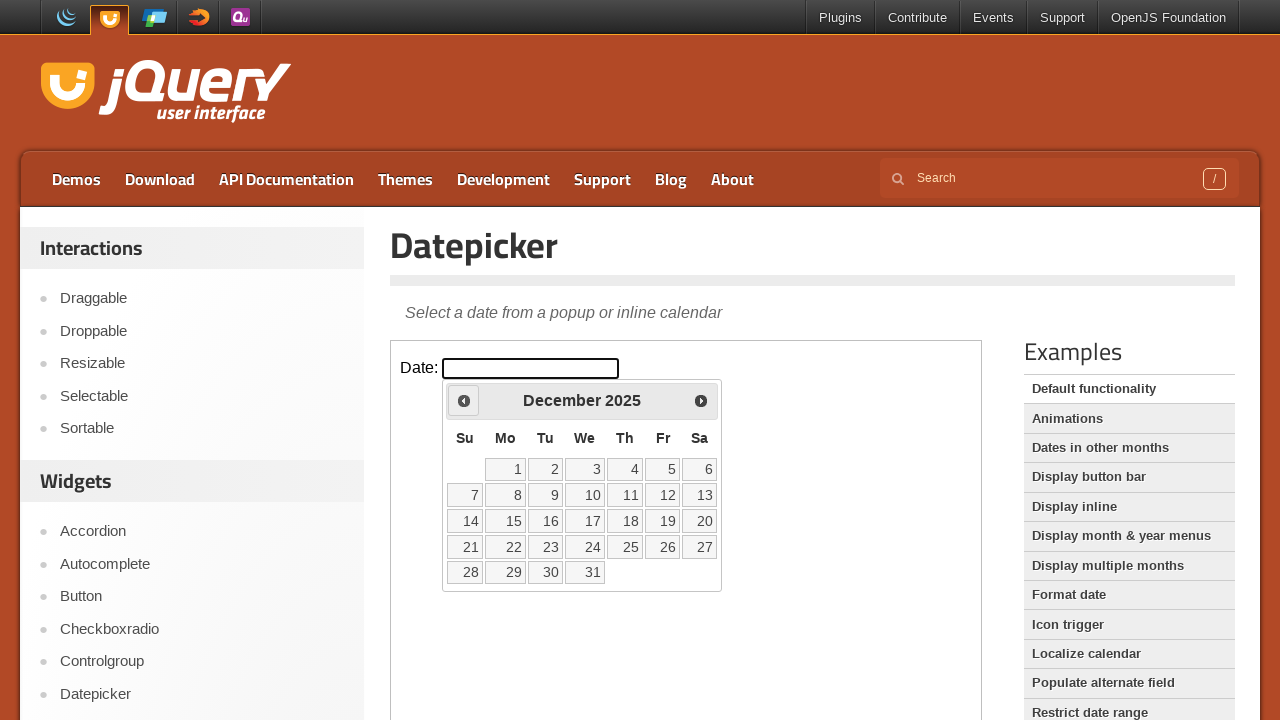

Retrieved current month: December
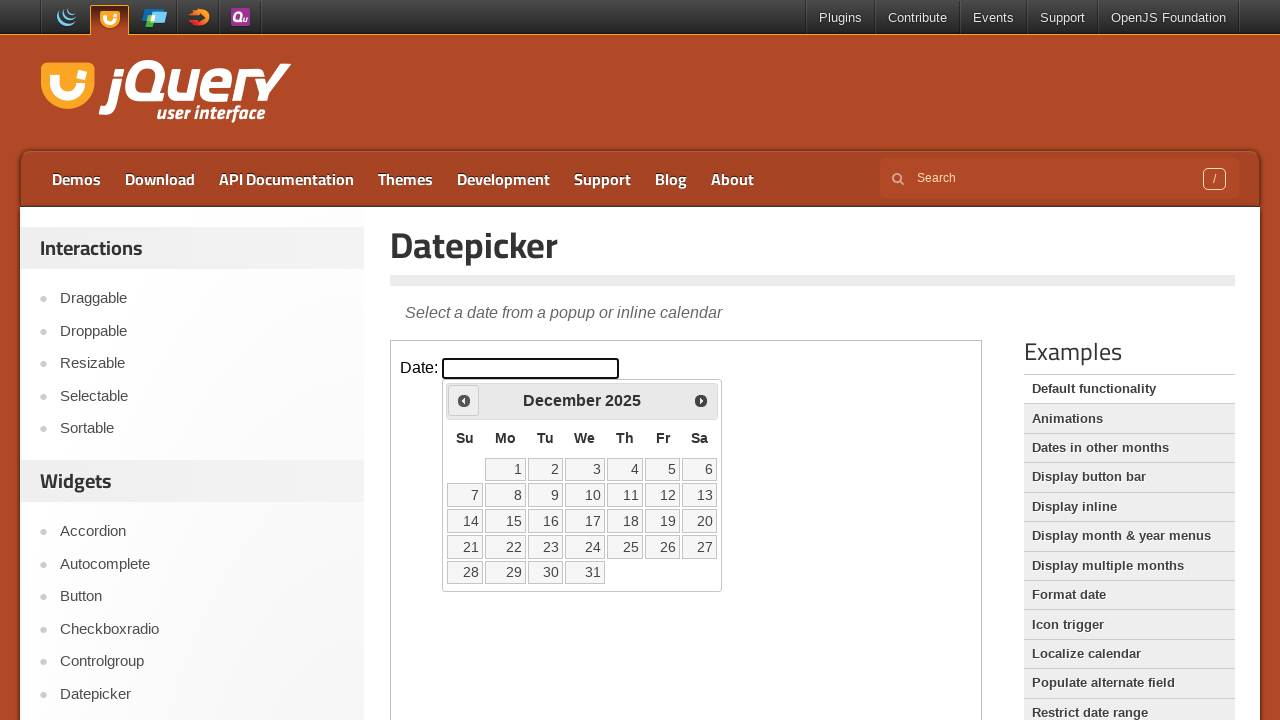

Retrieved current year: 2025
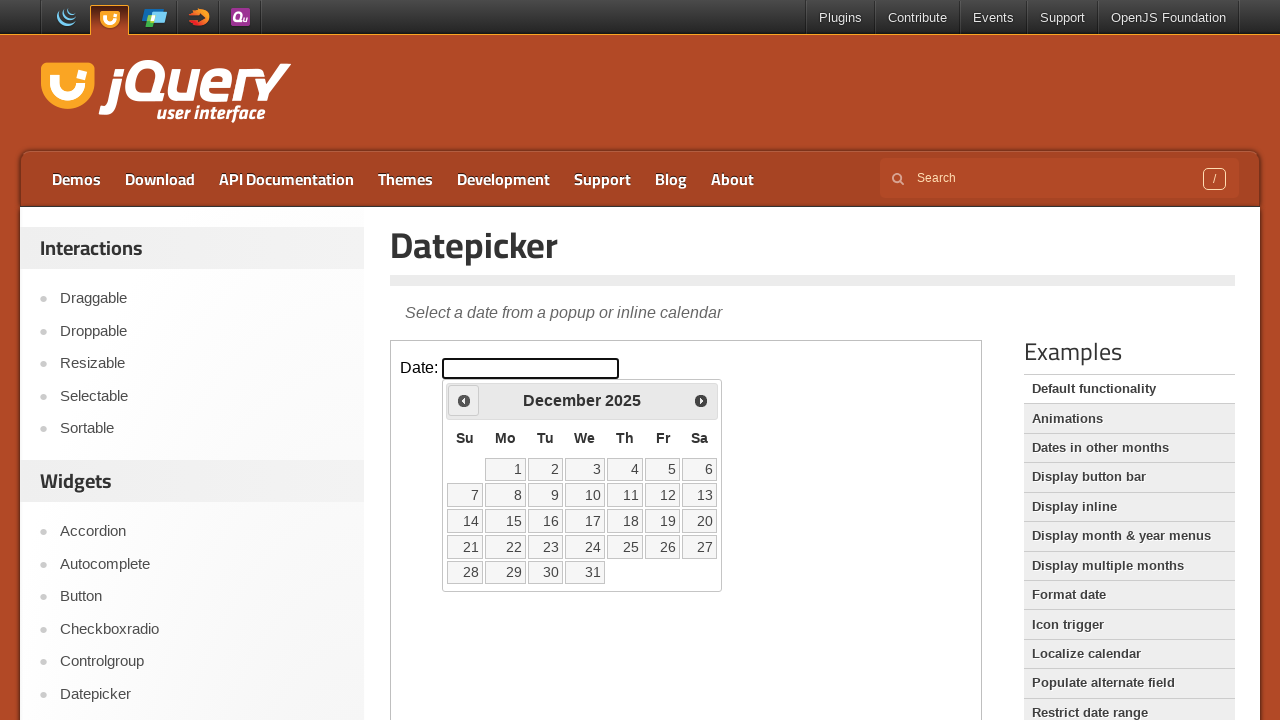

Clicked Prev button to navigate backward in calendar at (464, 400) on xpath=//iframe >> nth=0 >> internal:control=enter-frame >> xpath=//a/span[contai
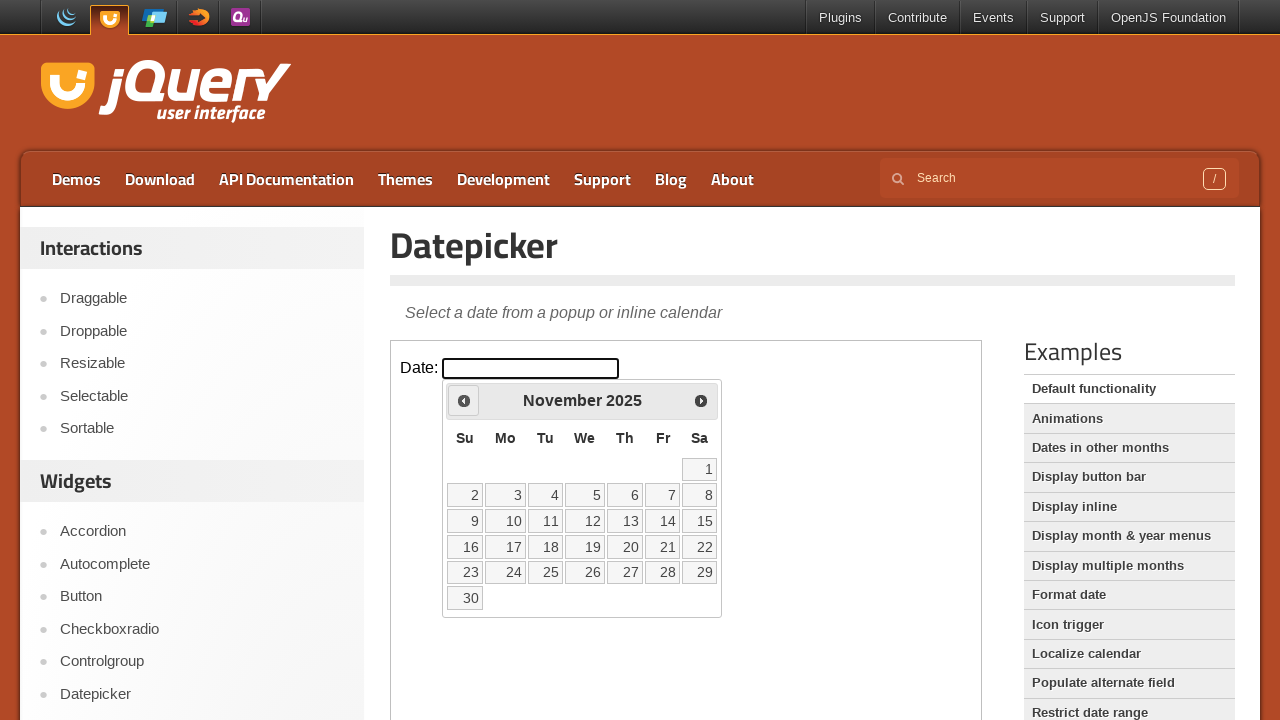

Retrieved current month: November
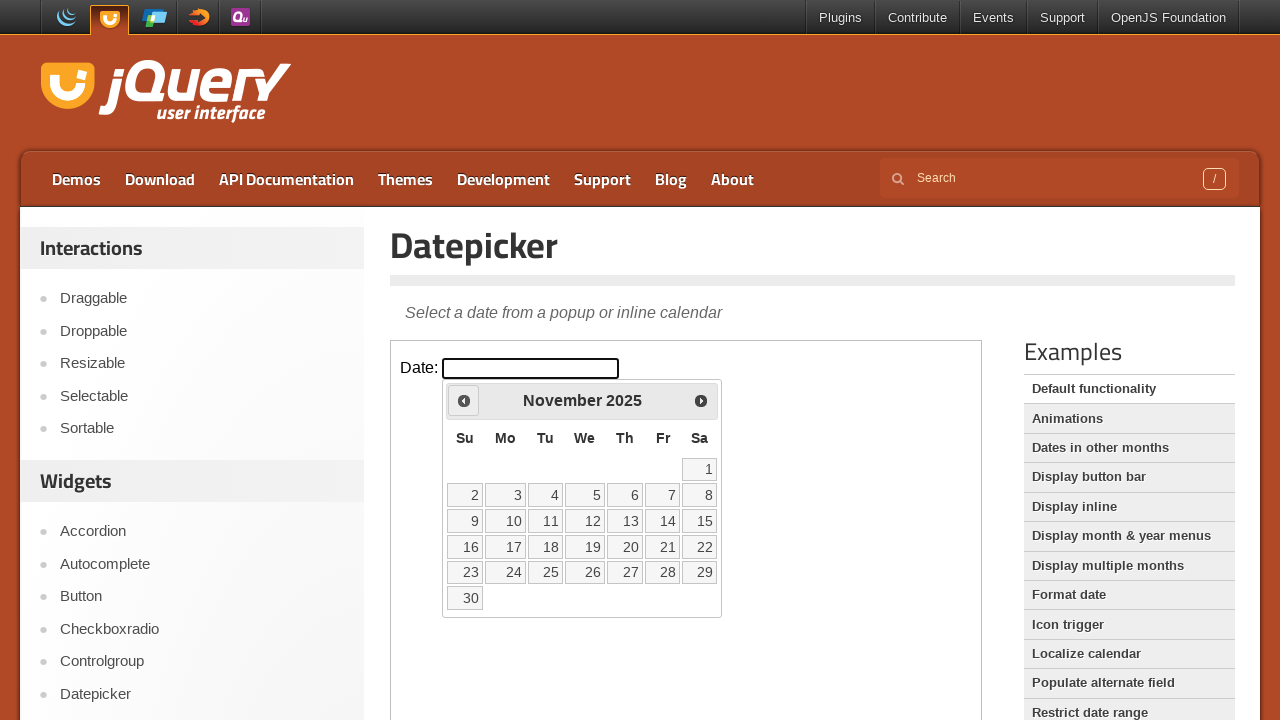

Retrieved current year: 2025
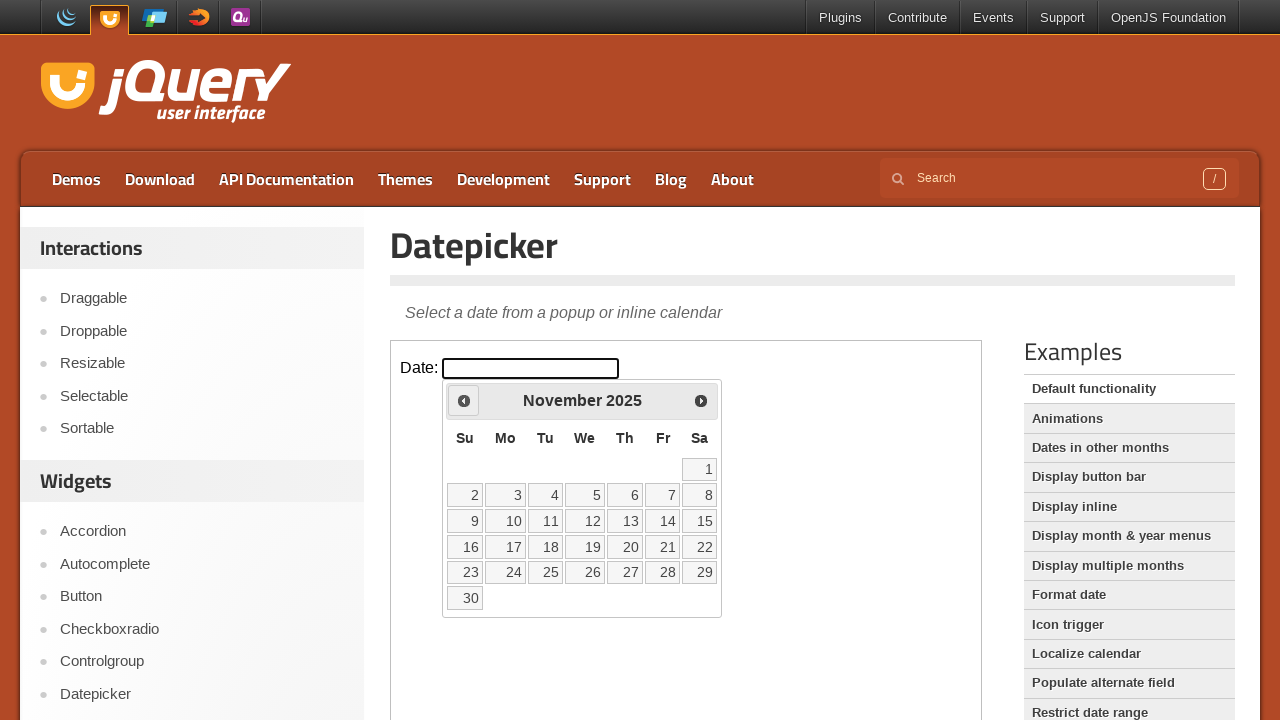

Clicked Prev button to navigate backward in calendar at (464, 400) on xpath=//iframe >> nth=0 >> internal:control=enter-frame >> xpath=//a/span[contai
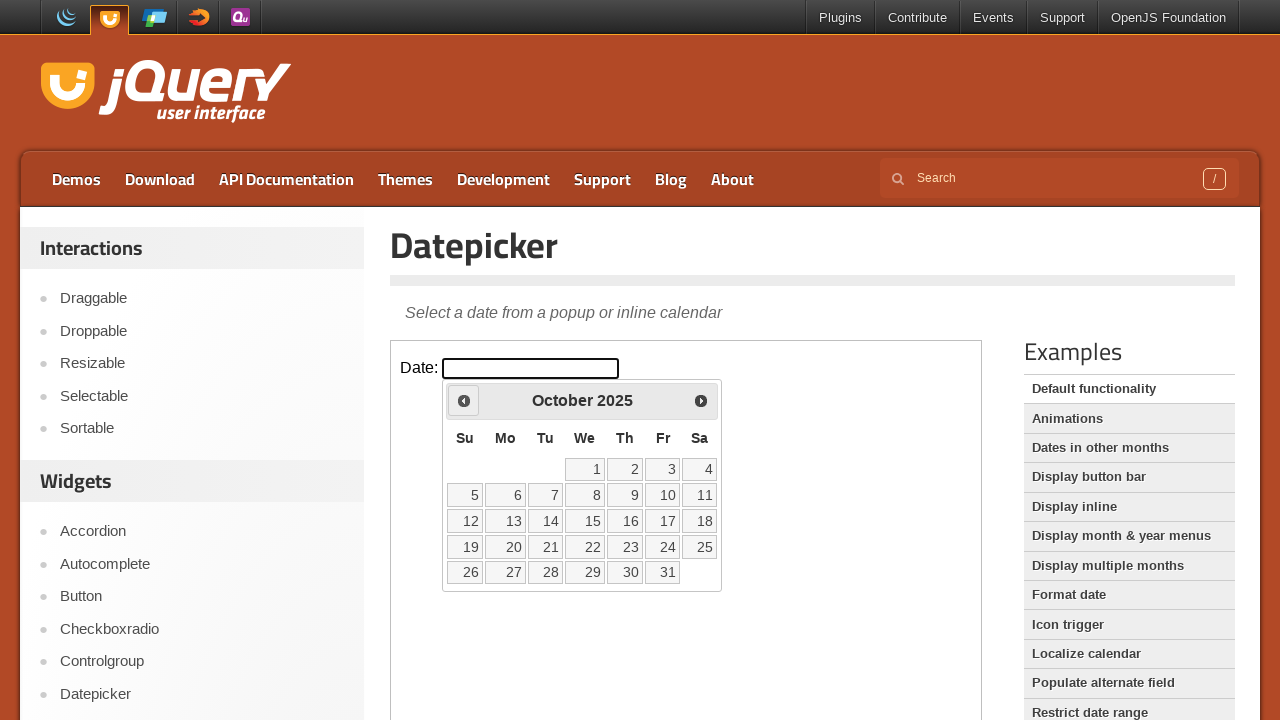

Retrieved current month: October
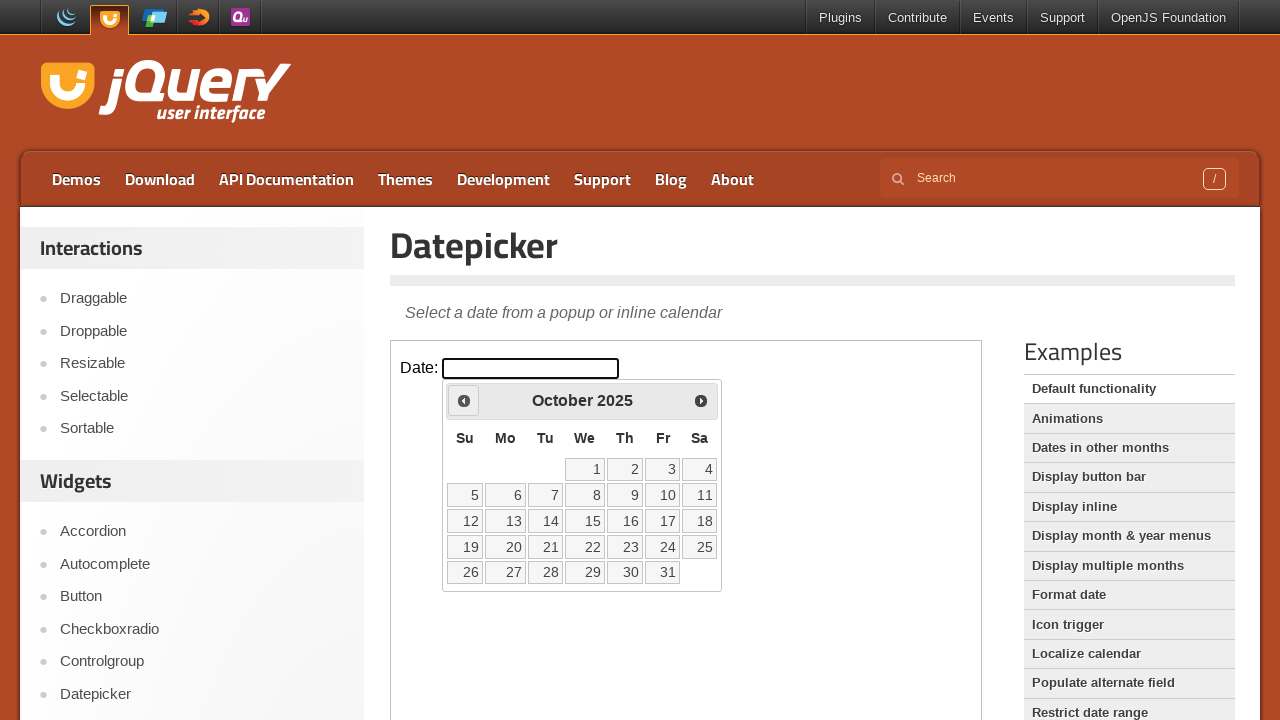

Retrieved current year: 2025
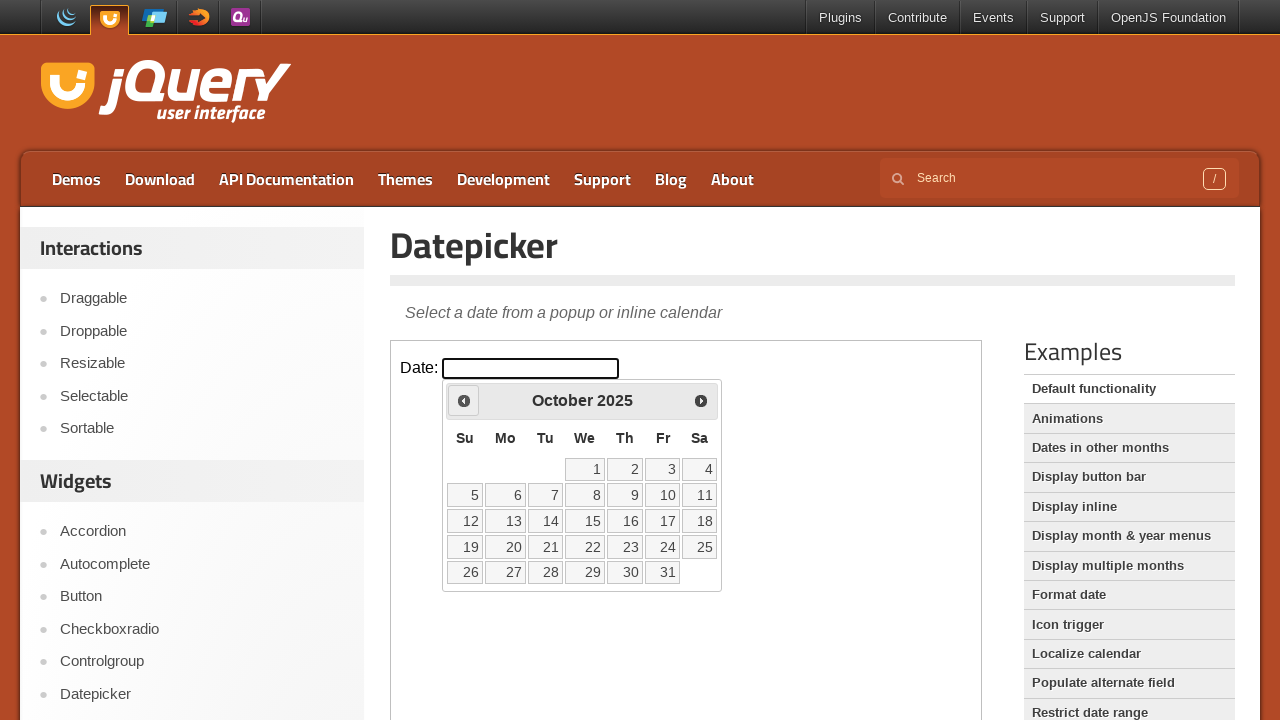

Clicked Prev button to navigate backward in calendar at (464, 400) on xpath=//iframe >> nth=0 >> internal:control=enter-frame >> xpath=//a/span[contai
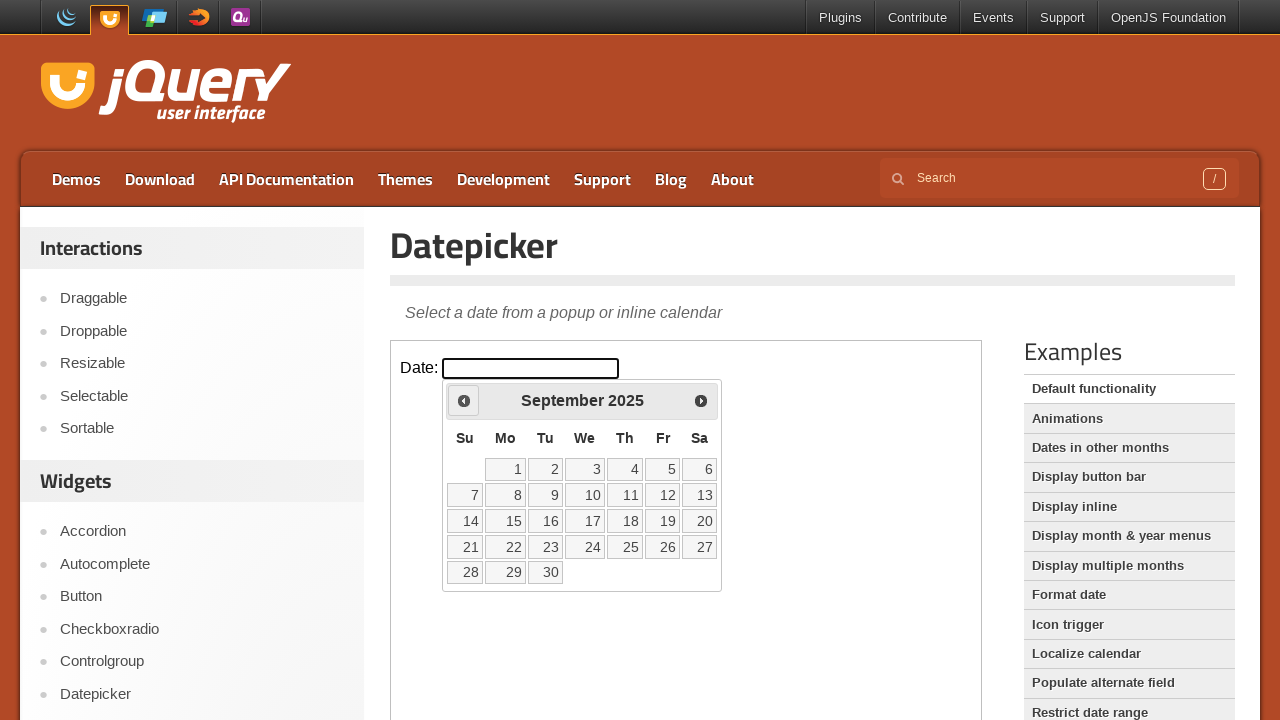

Retrieved current month: September
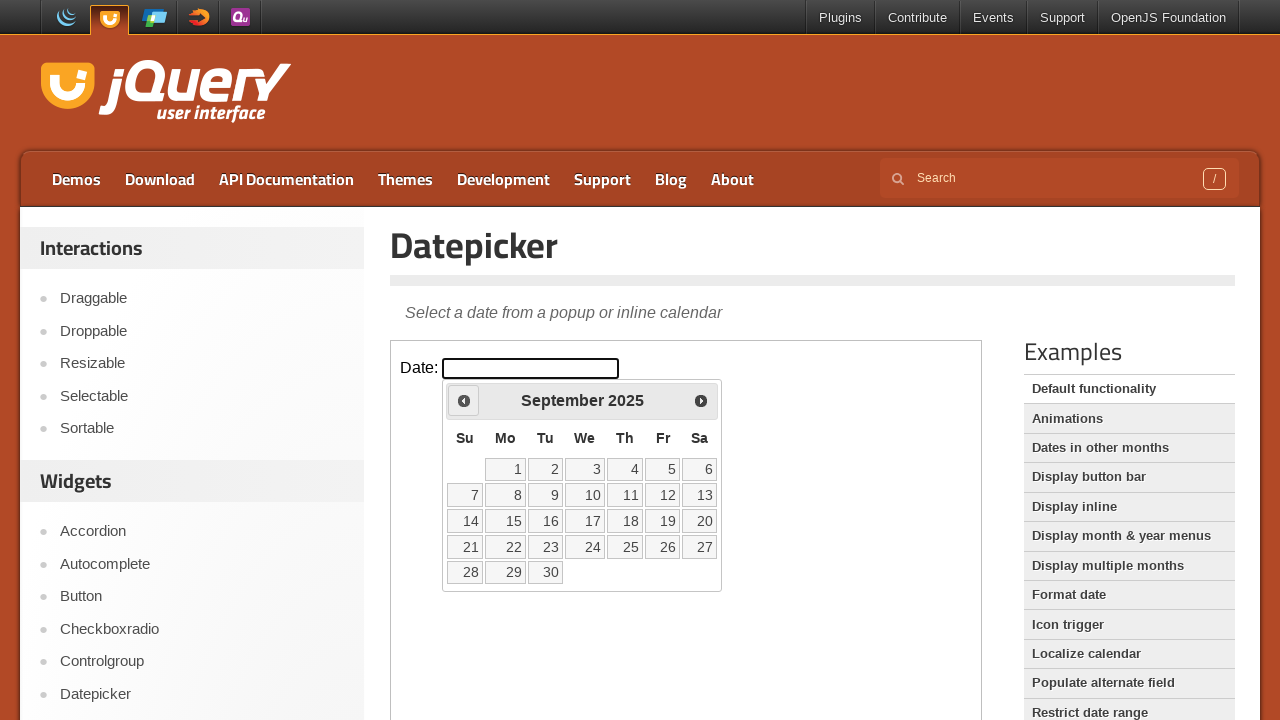

Retrieved current year: 2025
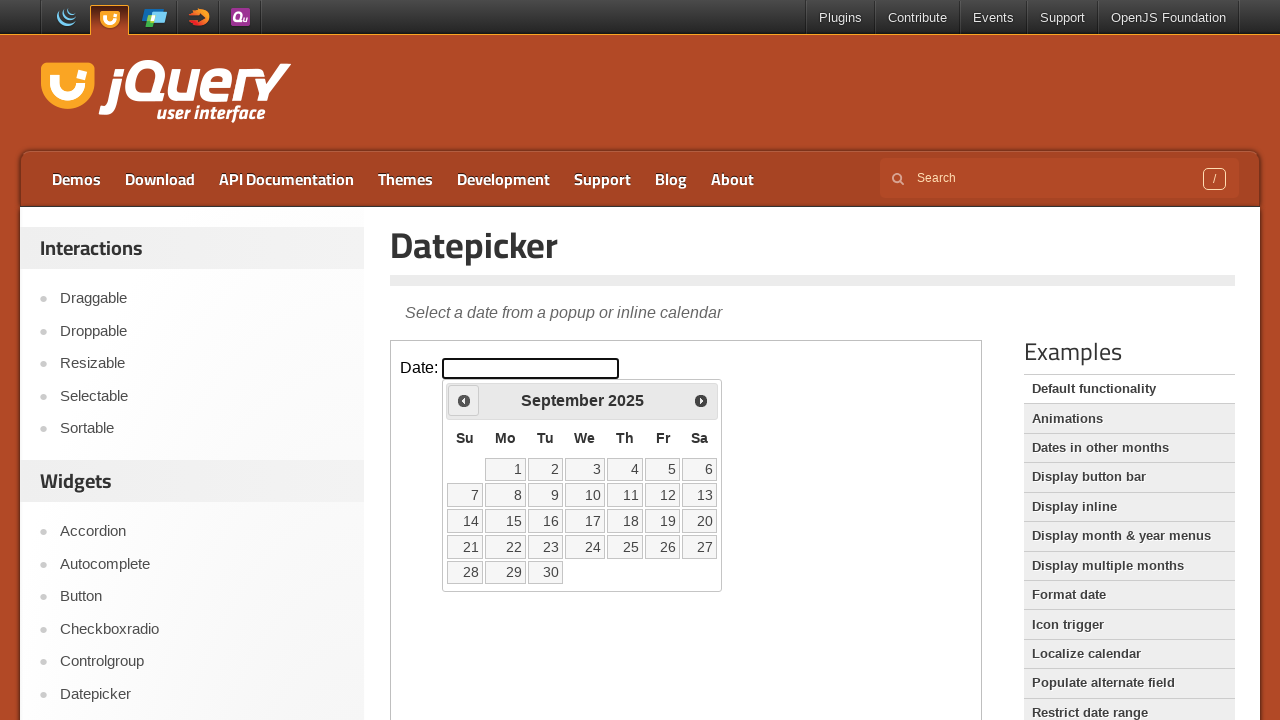

Clicked Prev button to navigate backward in calendar at (464, 400) on xpath=//iframe >> nth=0 >> internal:control=enter-frame >> xpath=//a/span[contai
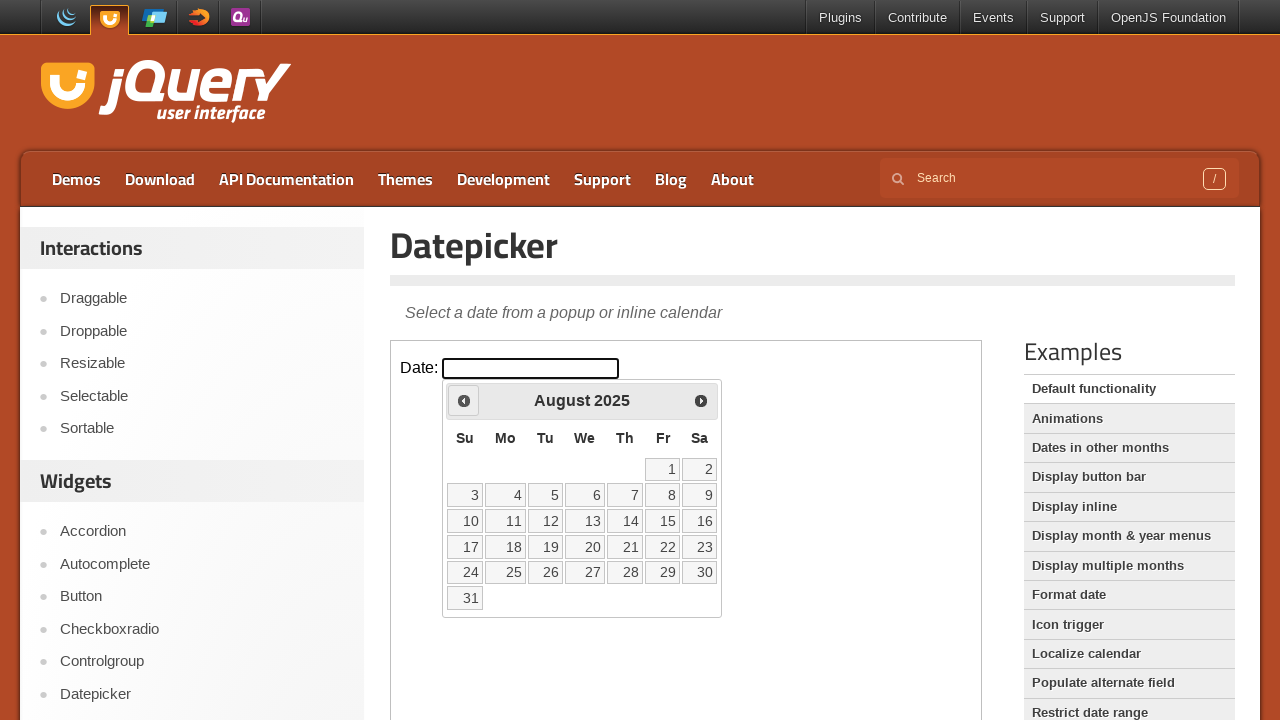

Retrieved current month: August
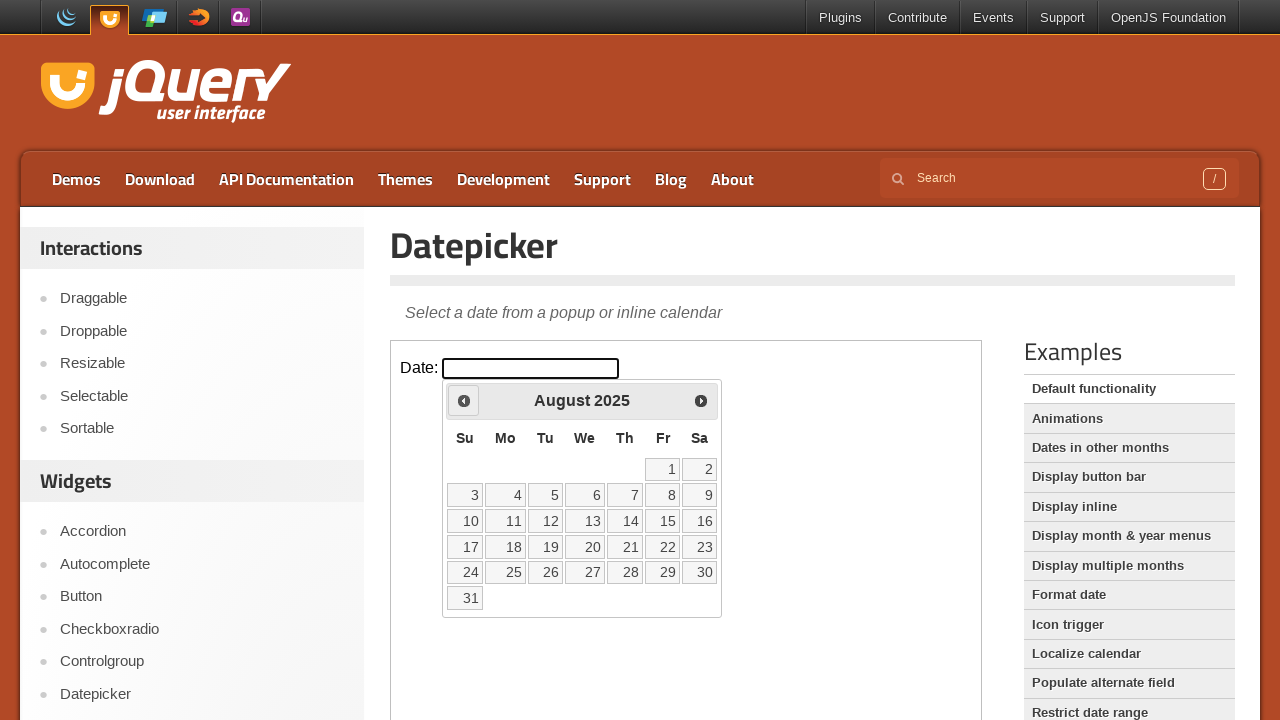

Retrieved current year: 2025
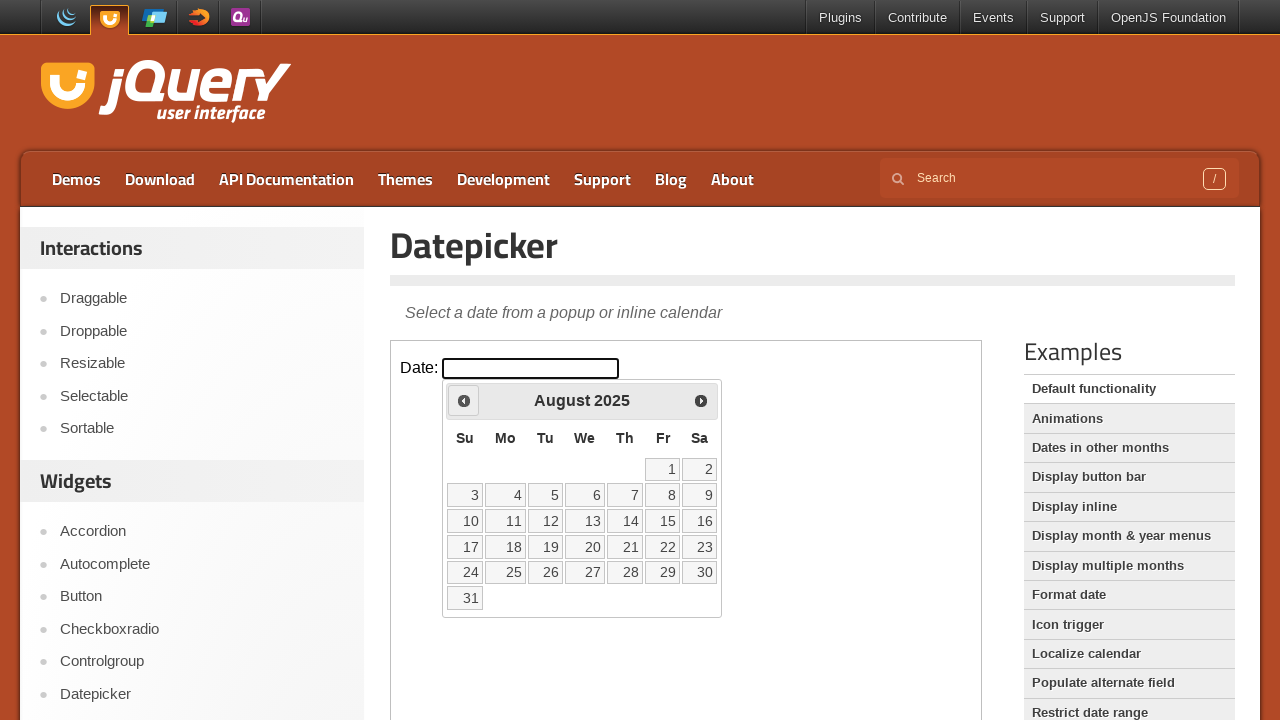

Clicked Prev button to navigate backward in calendar at (464, 400) on xpath=//iframe >> nth=0 >> internal:control=enter-frame >> xpath=//a/span[contai
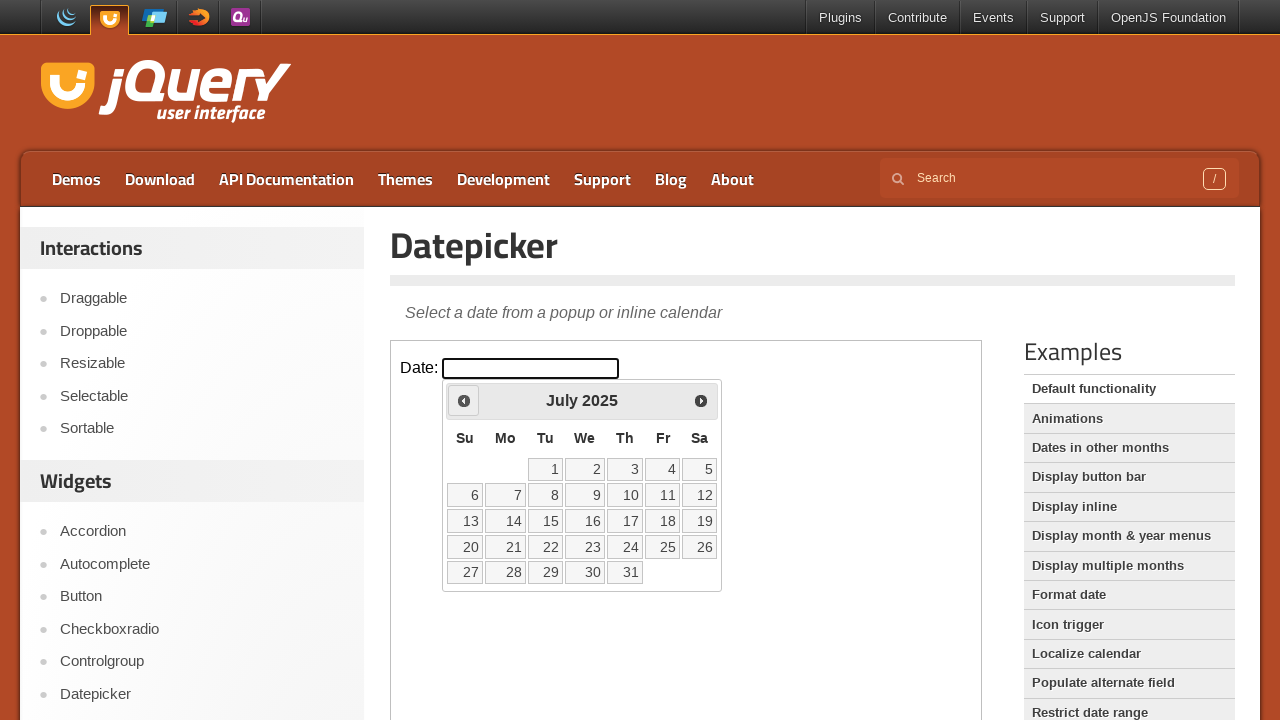

Retrieved current month: July
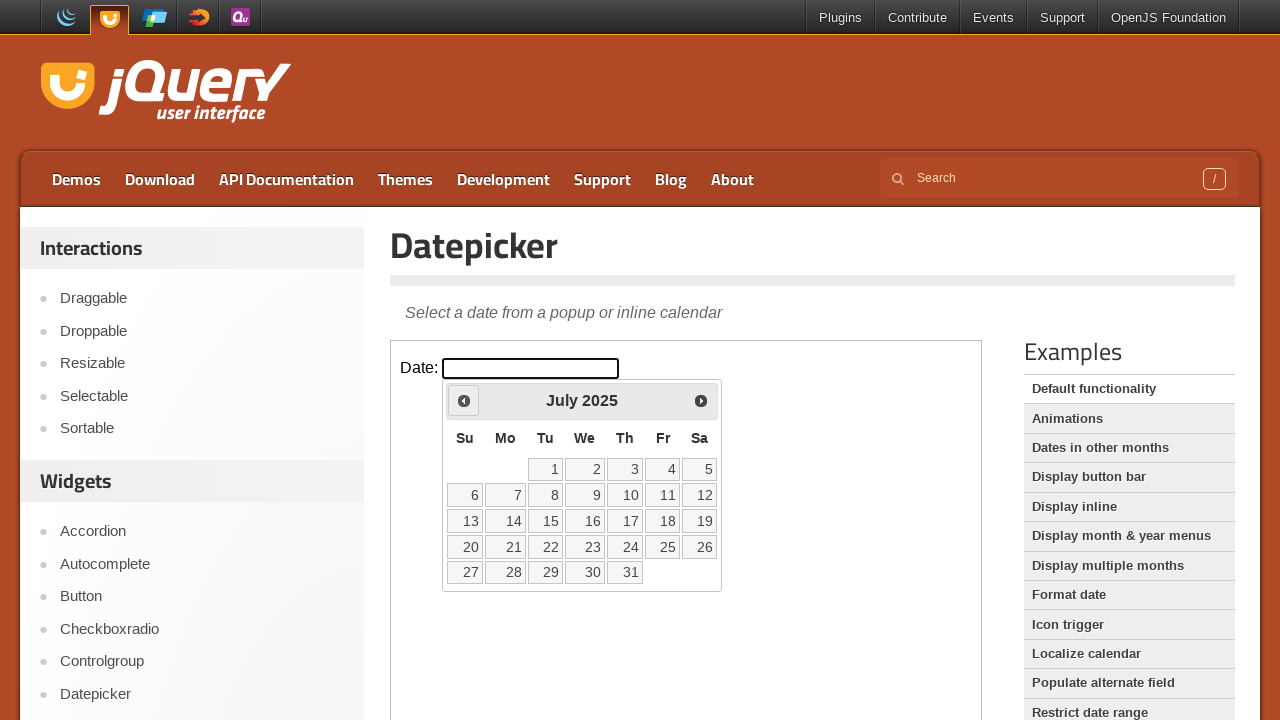

Retrieved current year: 2025
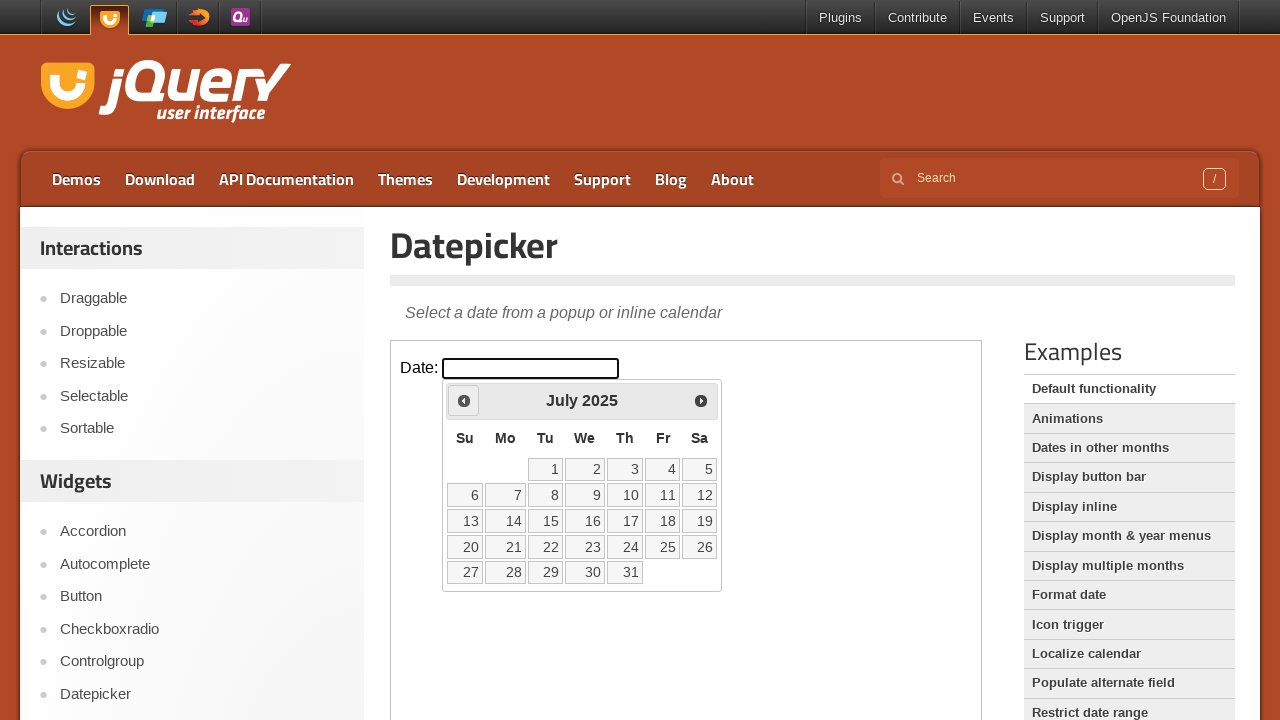

Clicked Prev button to navigate backward in calendar at (464, 400) on xpath=//iframe >> nth=0 >> internal:control=enter-frame >> xpath=//a/span[contai
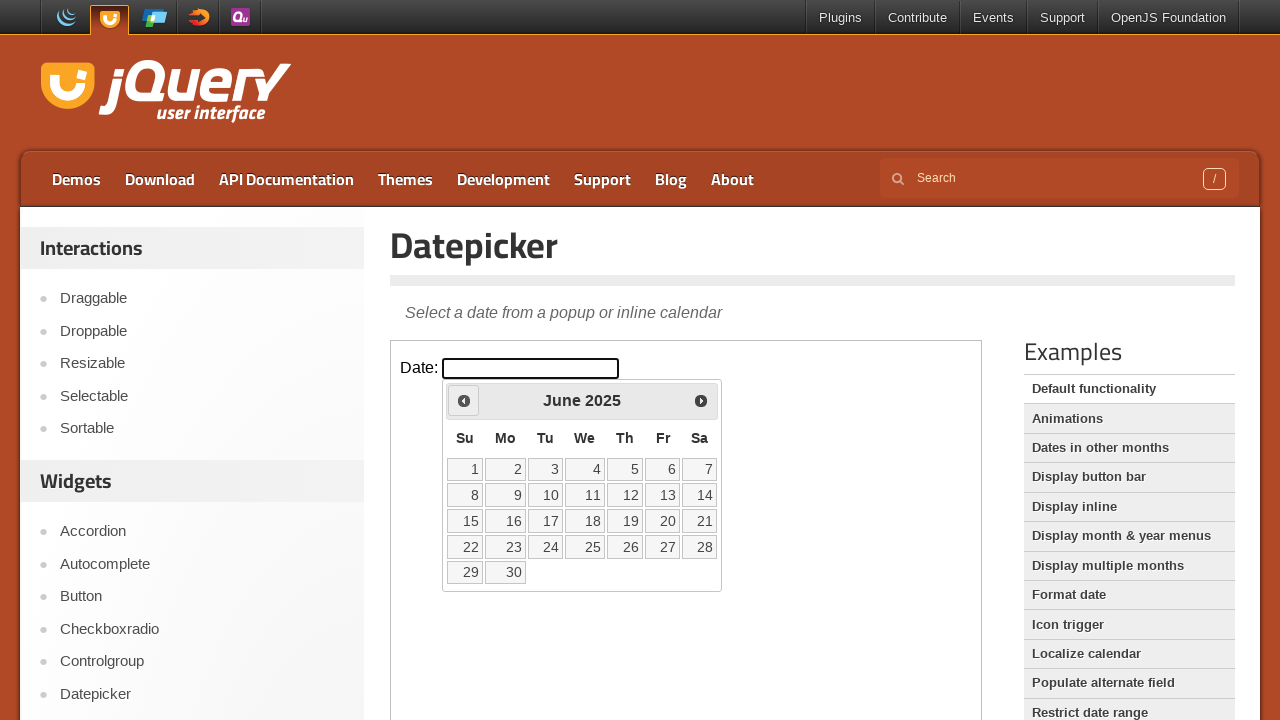

Retrieved current month: June
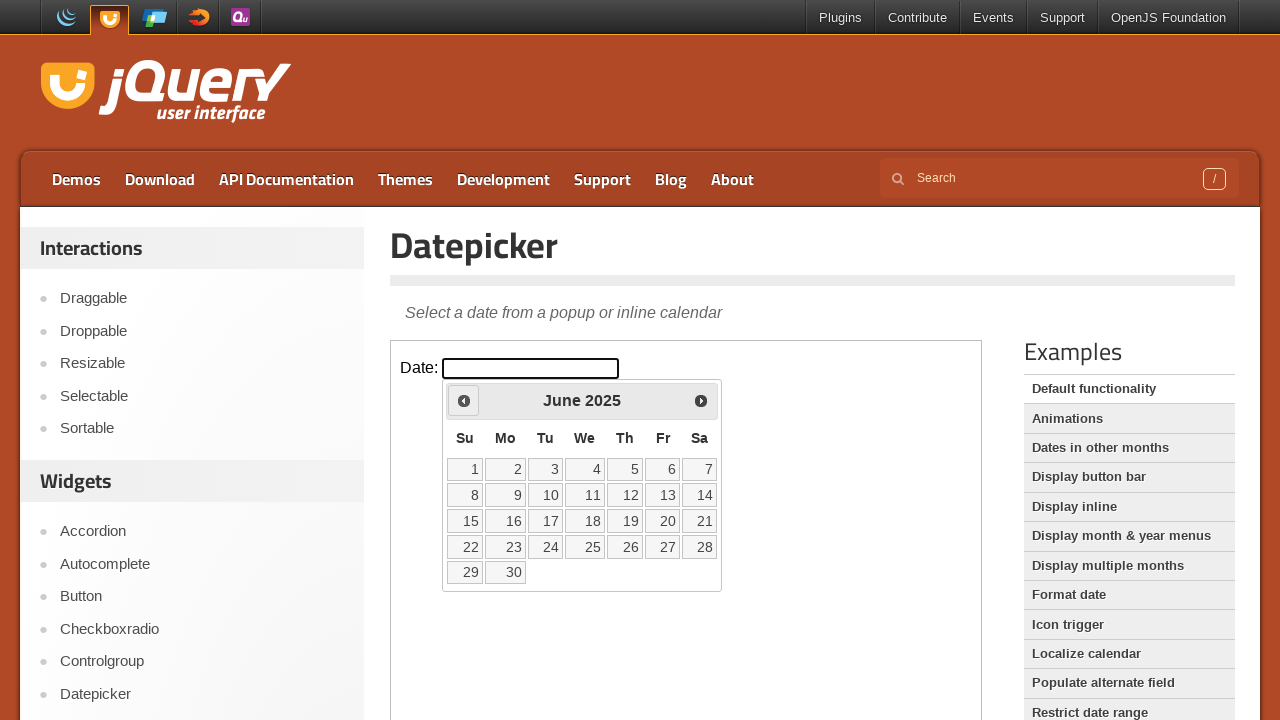

Retrieved current year: 2025
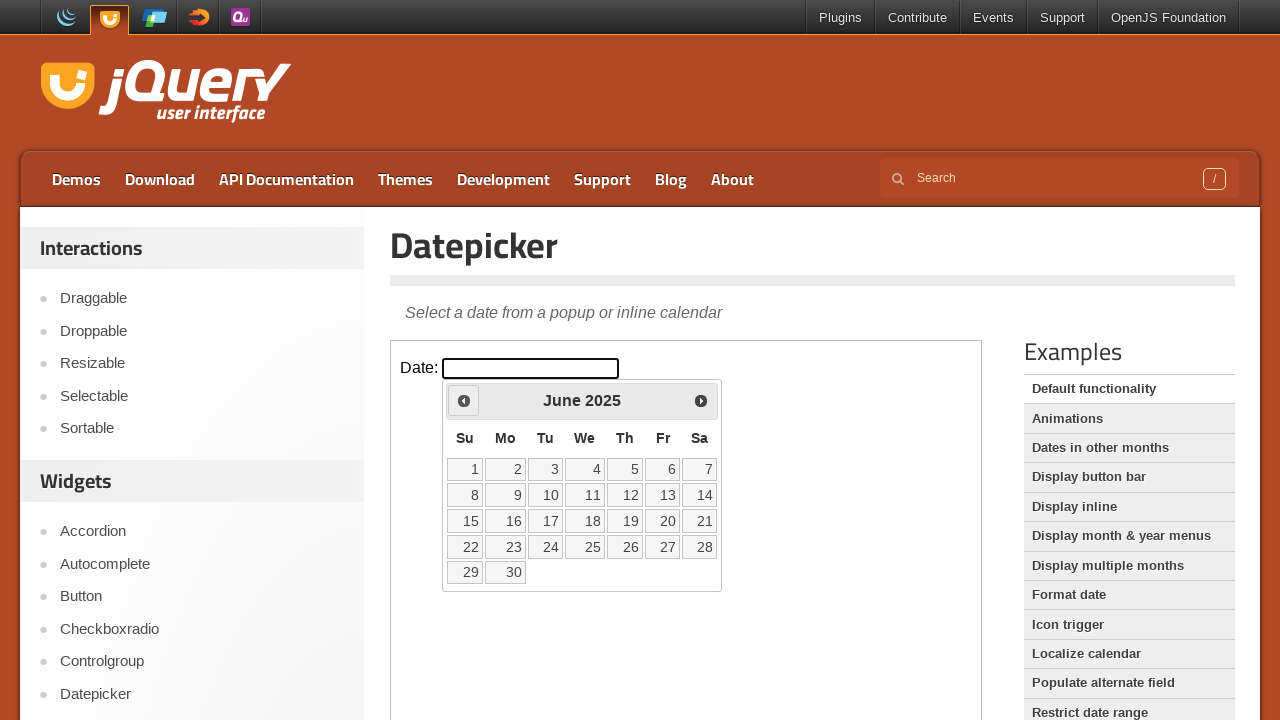

Clicked Prev button to navigate backward in calendar at (464, 400) on xpath=//iframe >> nth=0 >> internal:control=enter-frame >> xpath=//a/span[contai
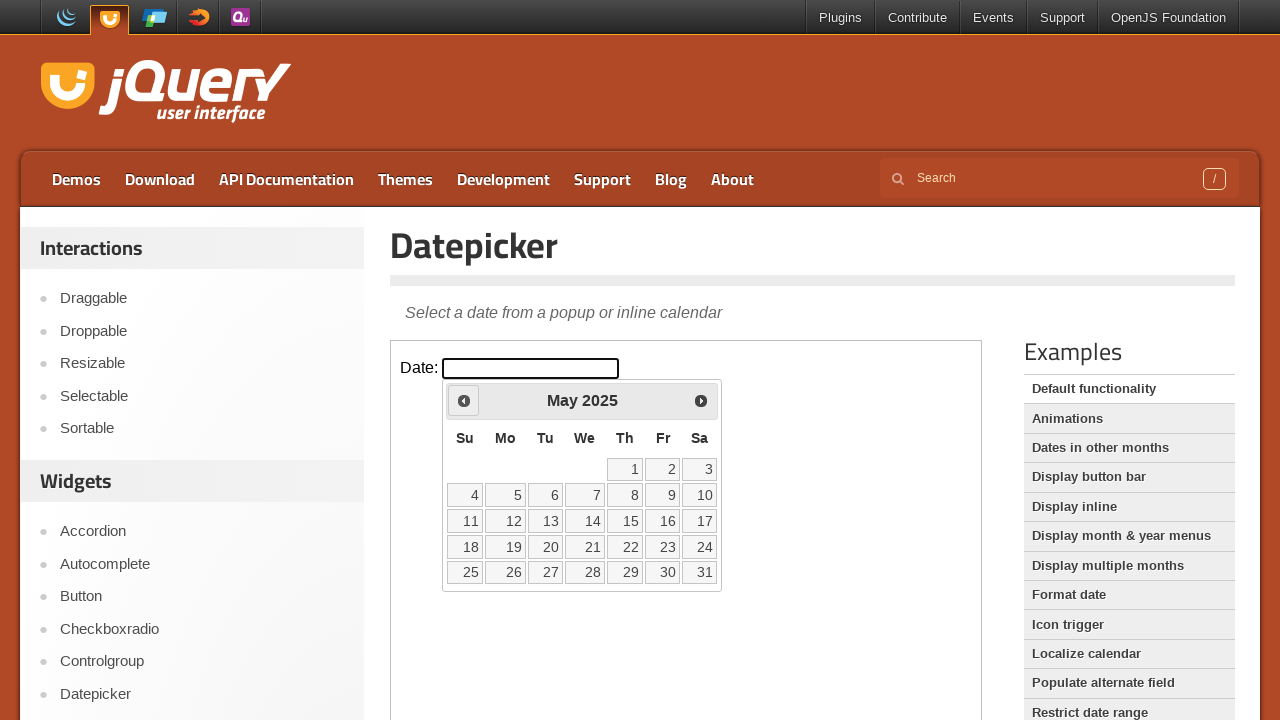

Retrieved current month: May
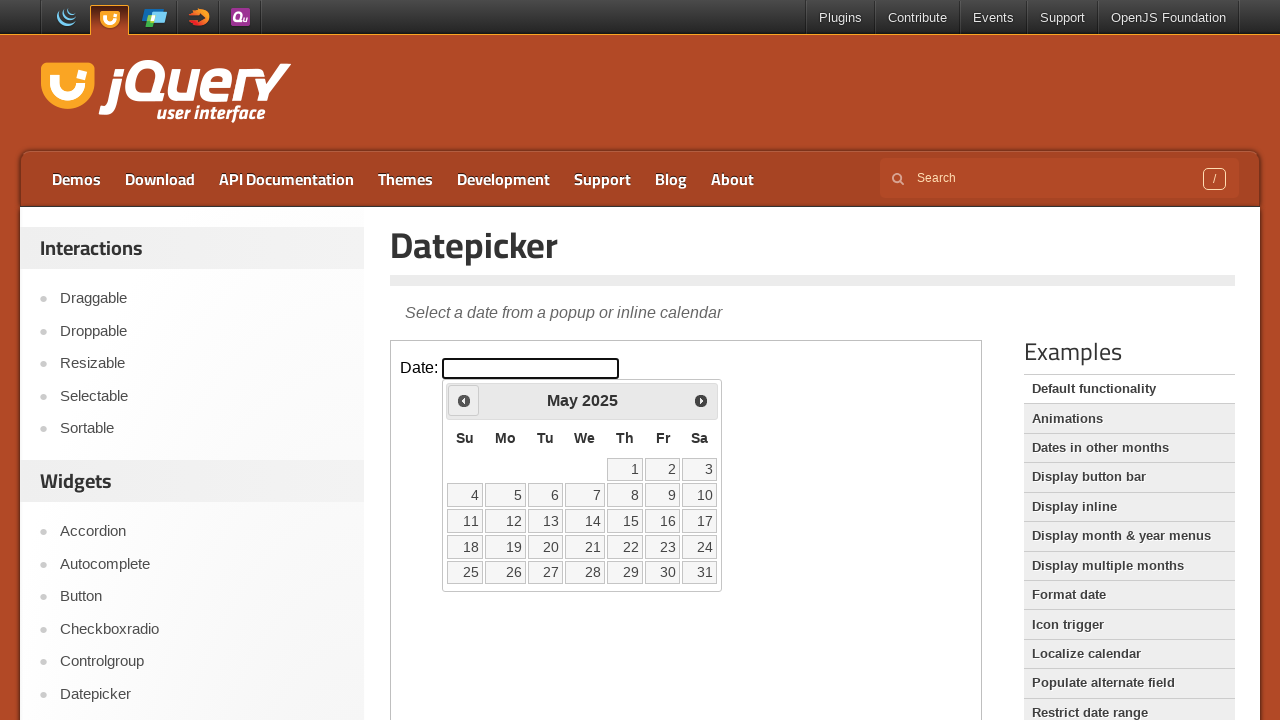

Retrieved current year: 2025
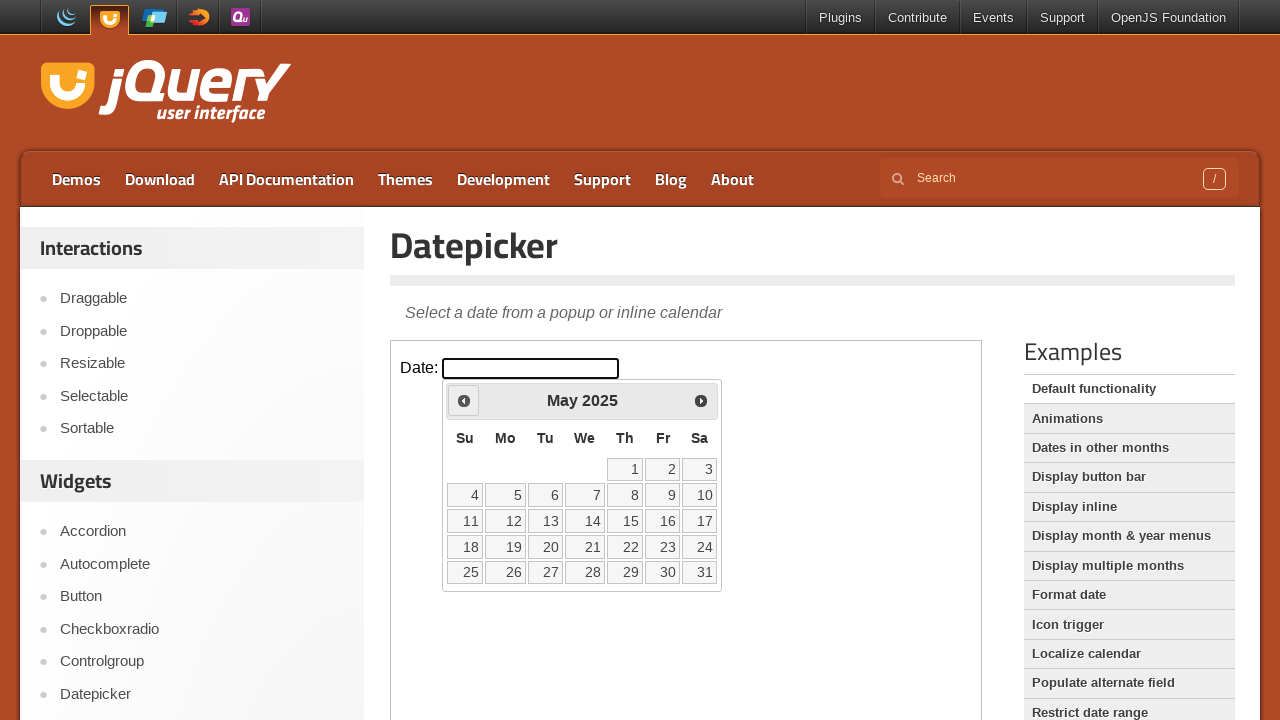

Clicked Prev button to navigate backward in calendar at (464, 400) on xpath=//iframe >> nth=0 >> internal:control=enter-frame >> xpath=//a/span[contai
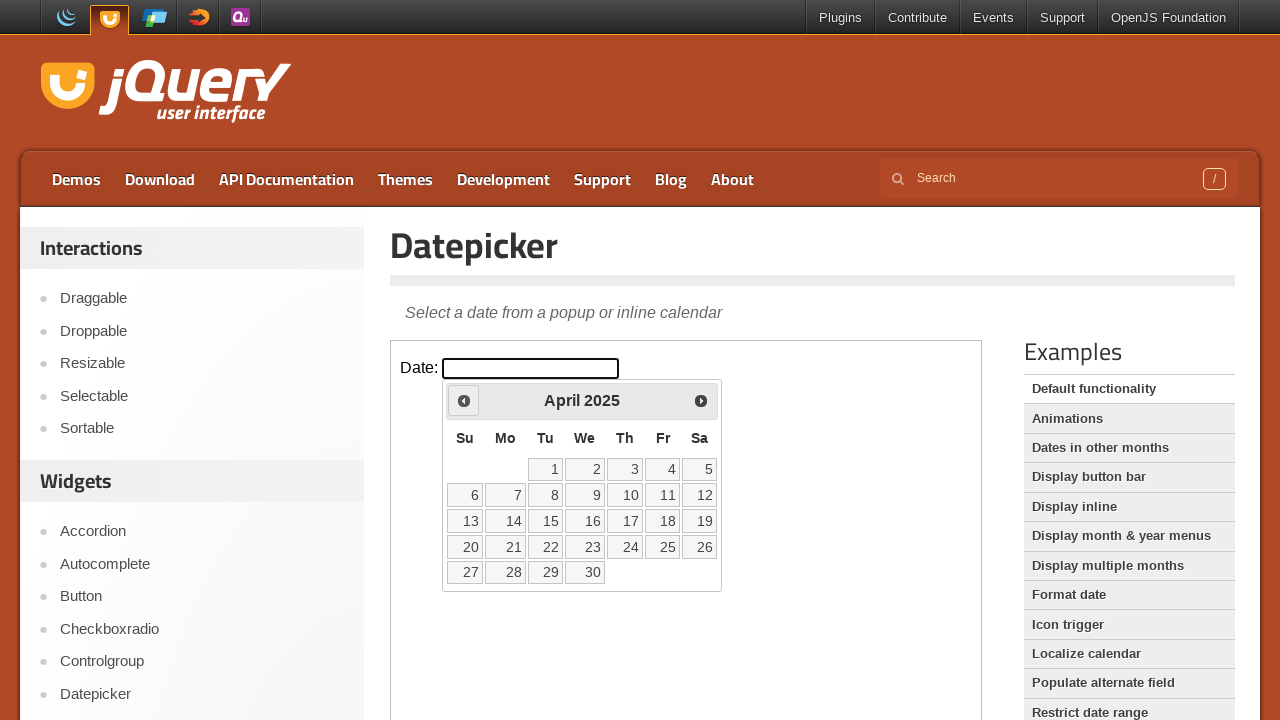

Retrieved current month: April
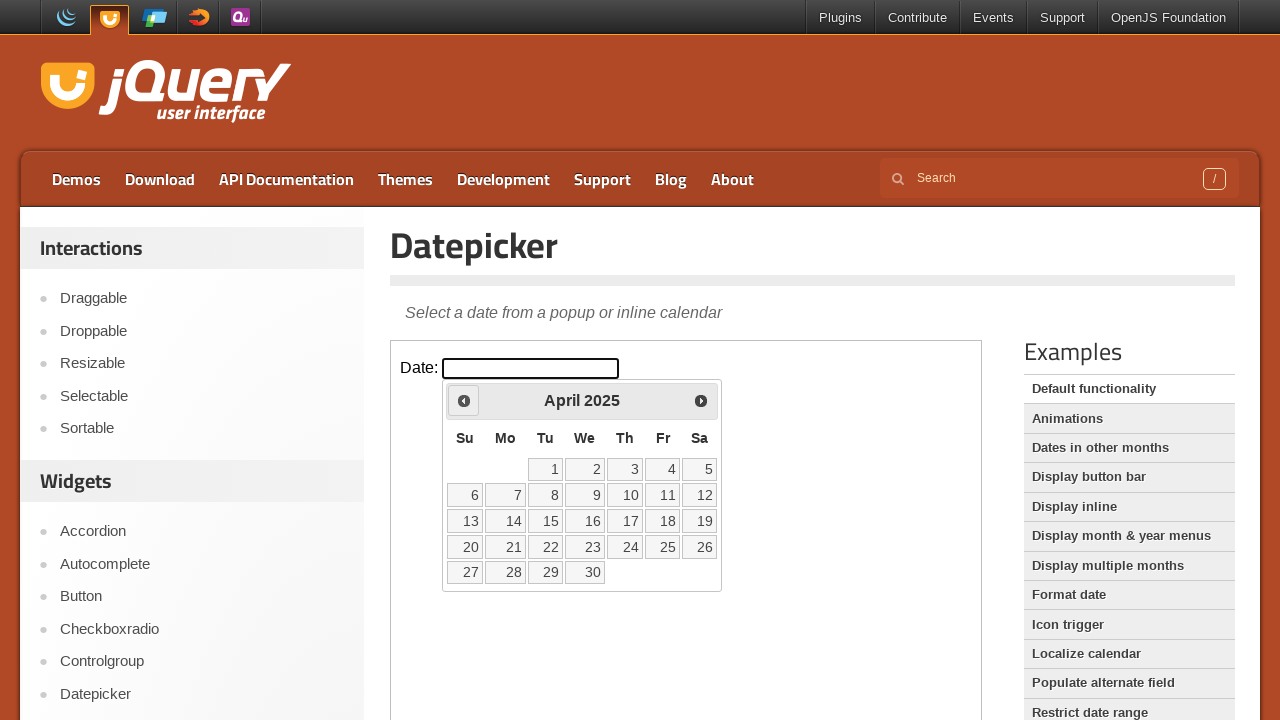

Retrieved current year: 2025
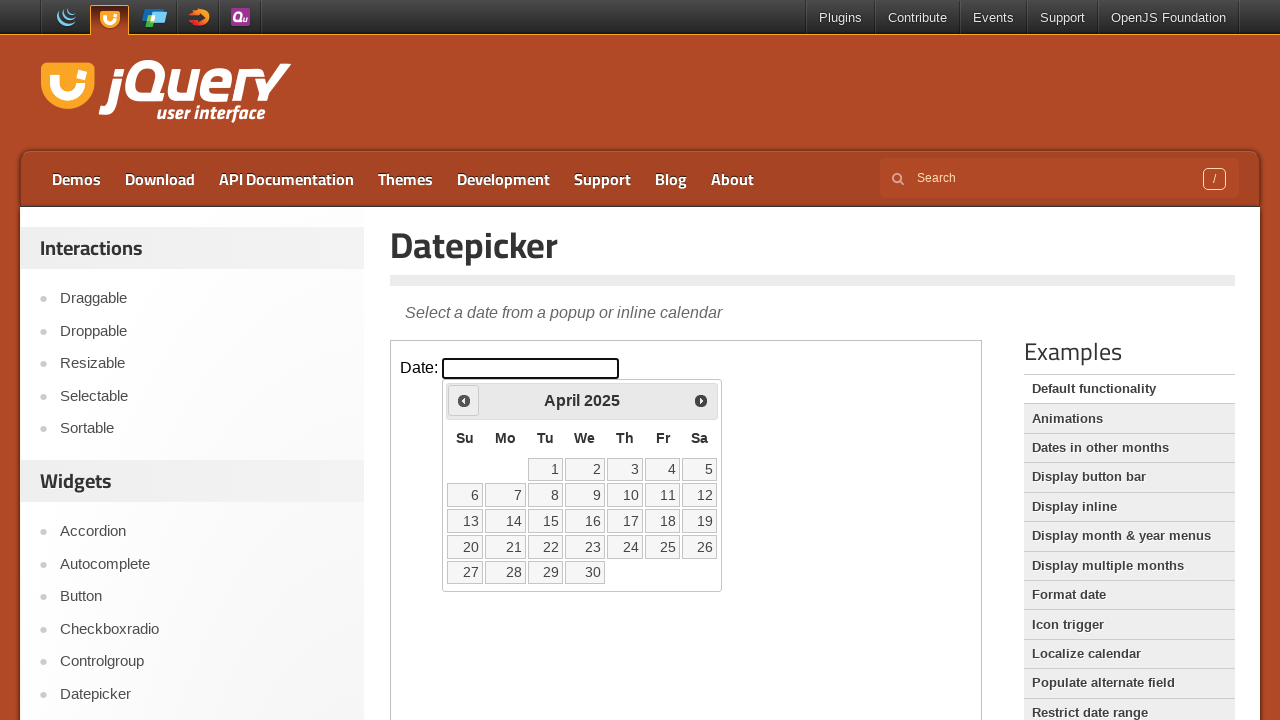

Clicked Prev button to navigate backward in calendar at (464, 400) on xpath=//iframe >> nth=0 >> internal:control=enter-frame >> xpath=//a/span[contai
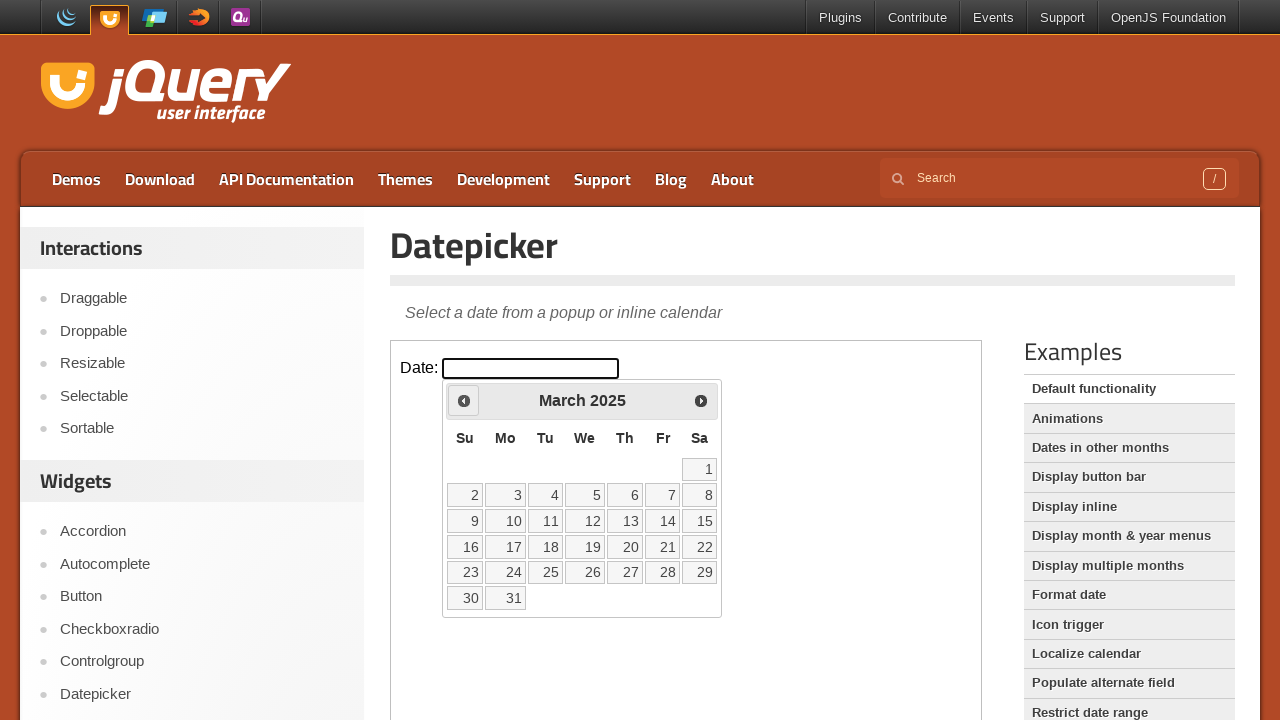

Retrieved current month: March
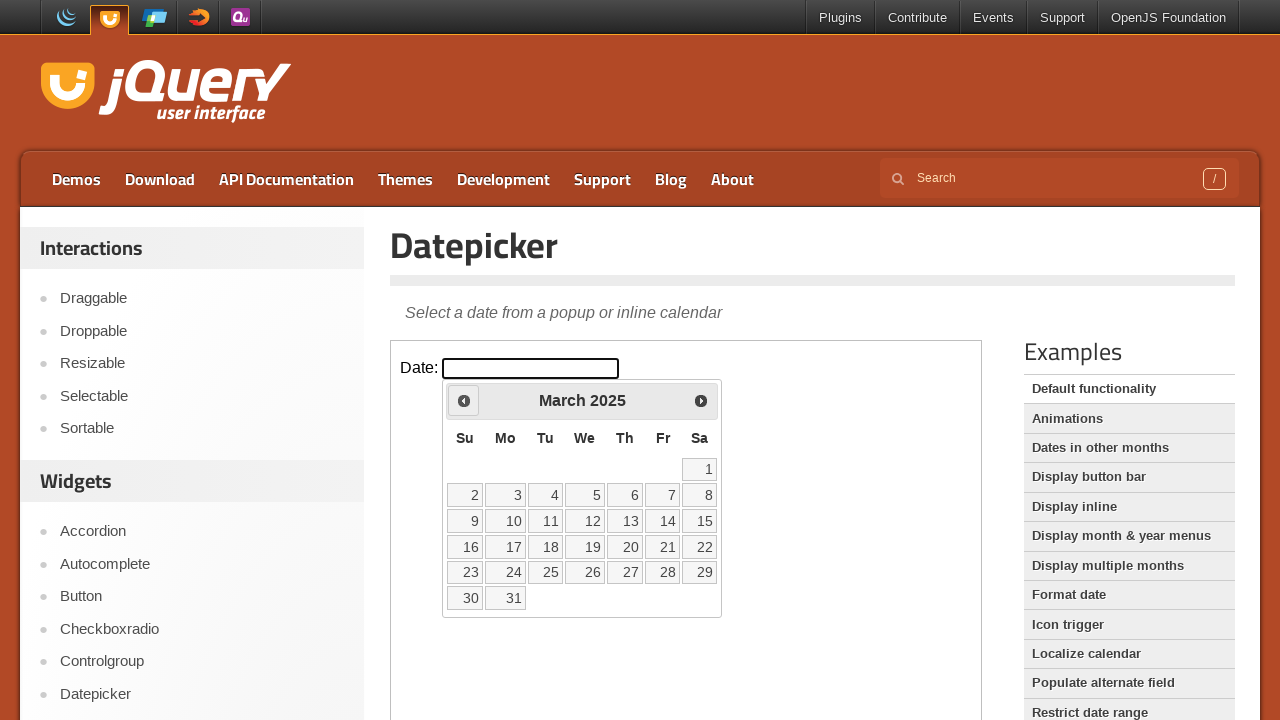

Retrieved current year: 2025
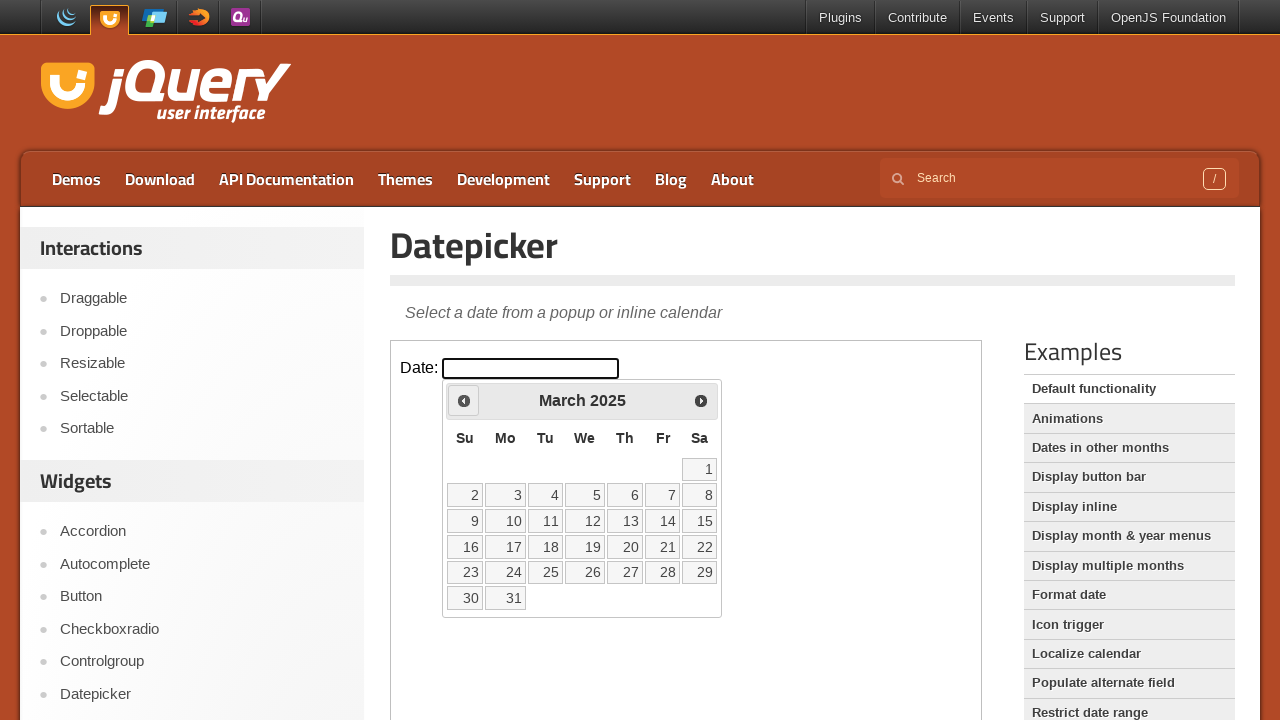

Clicked Prev button to navigate backward in calendar at (464, 400) on xpath=//iframe >> nth=0 >> internal:control=enter-frame >> xpath=//a/span[contai
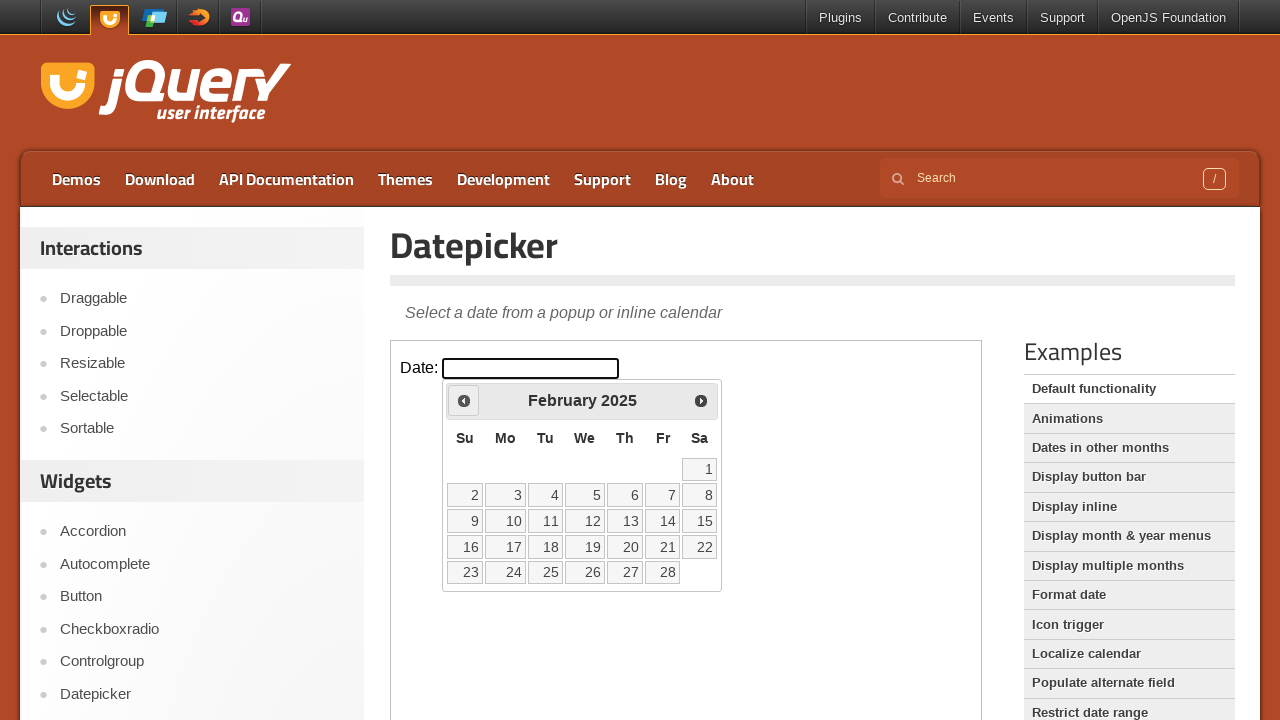

Retrieved current month: February
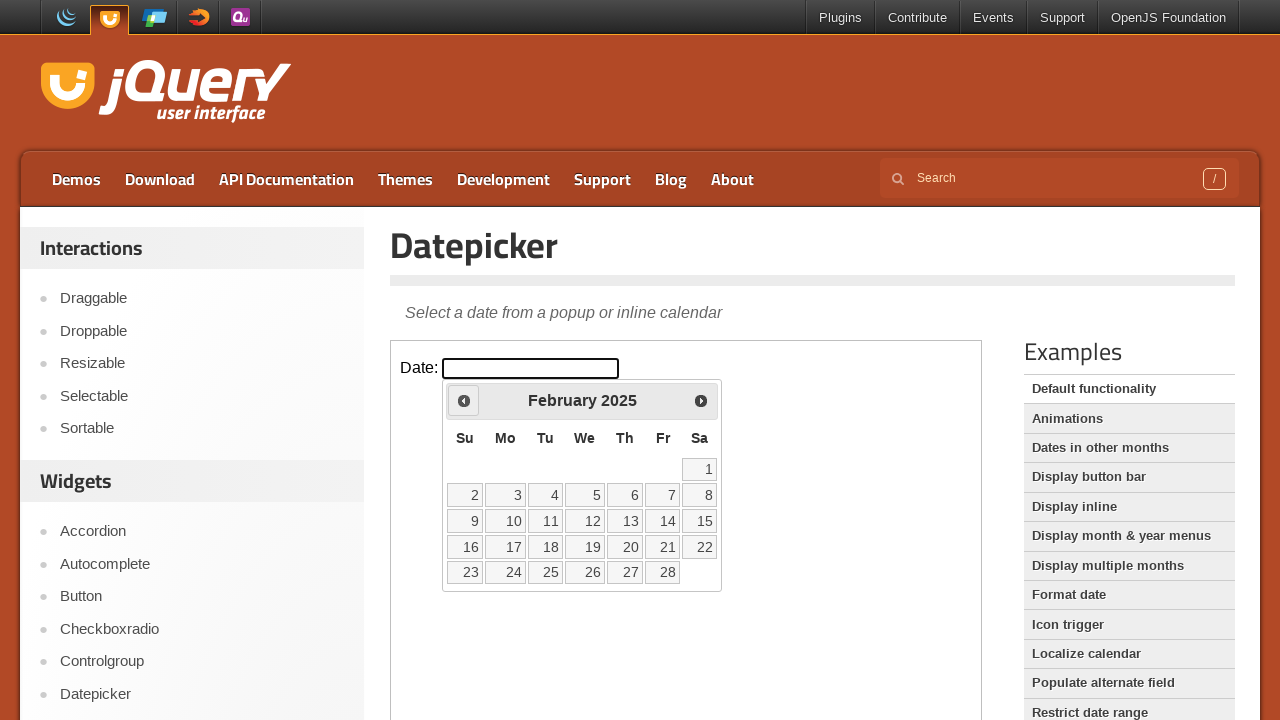

Retrieved current year: 2025
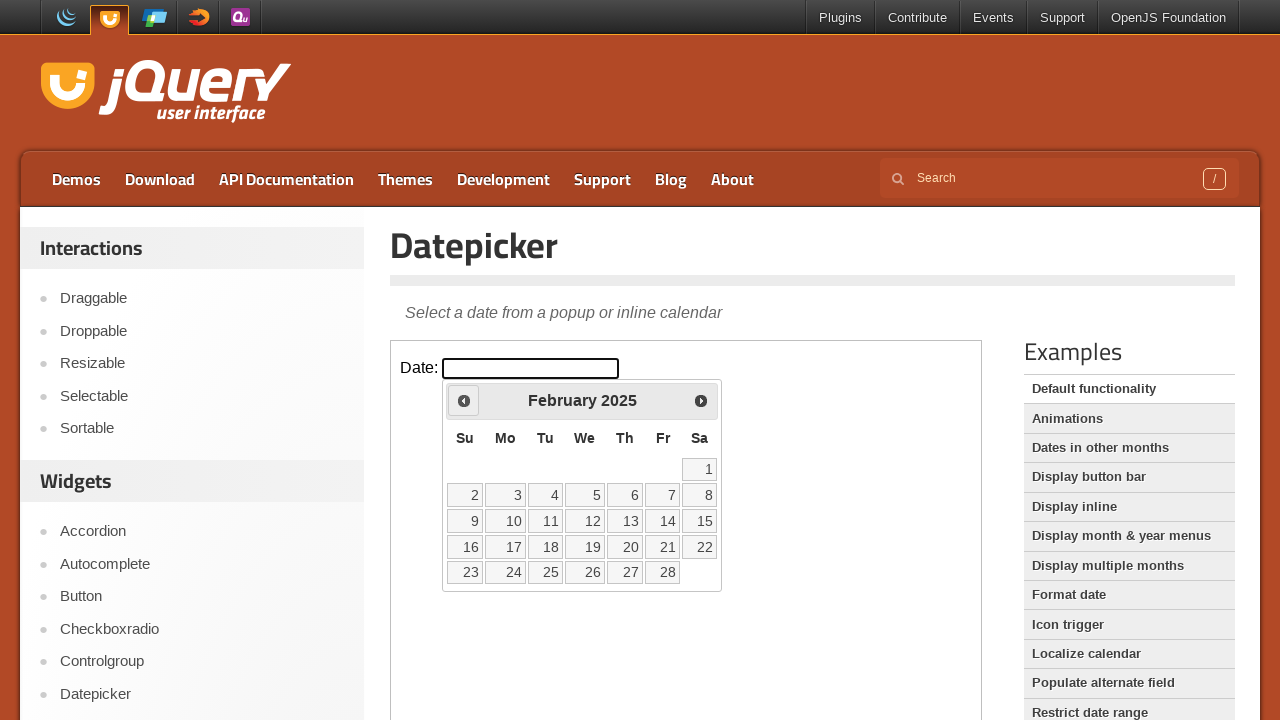

Clicked Prev button to navigate backward in calendar at (464, 400) on xpath=//iframe >> nth=0 >> internal:control=enter-frame >> xpath=//a/span[contai
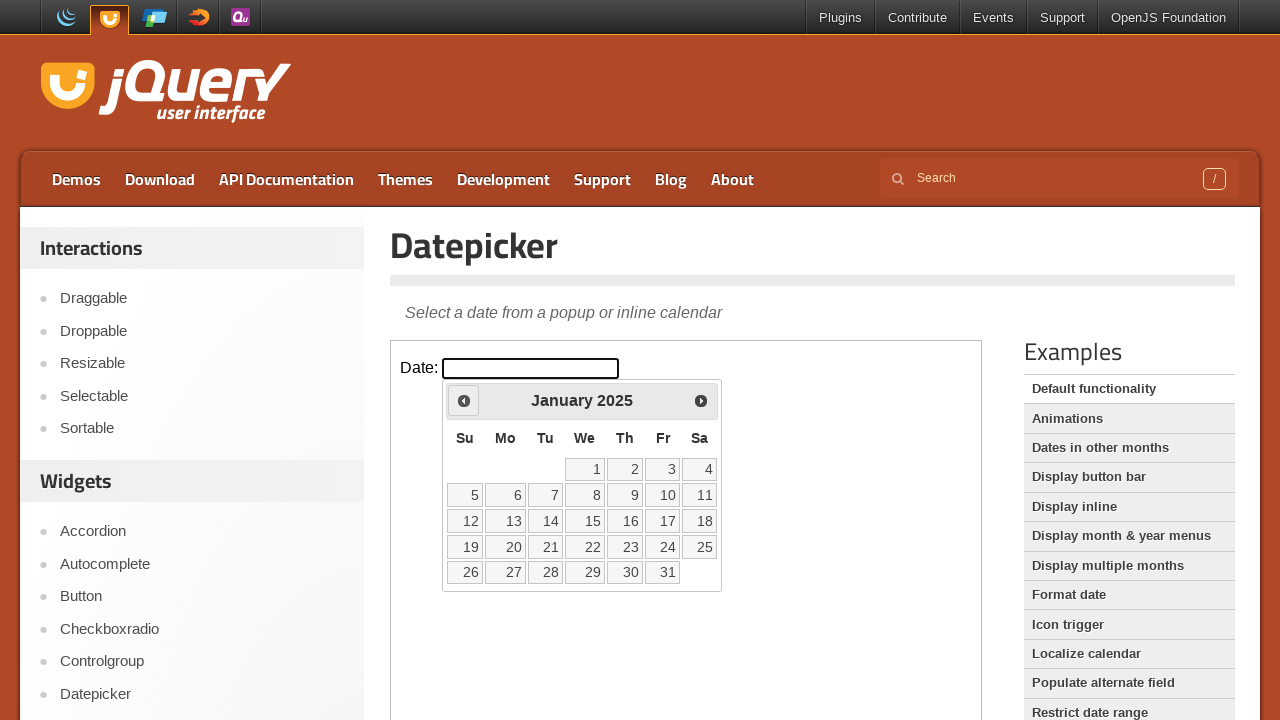

Retrieved current month: January
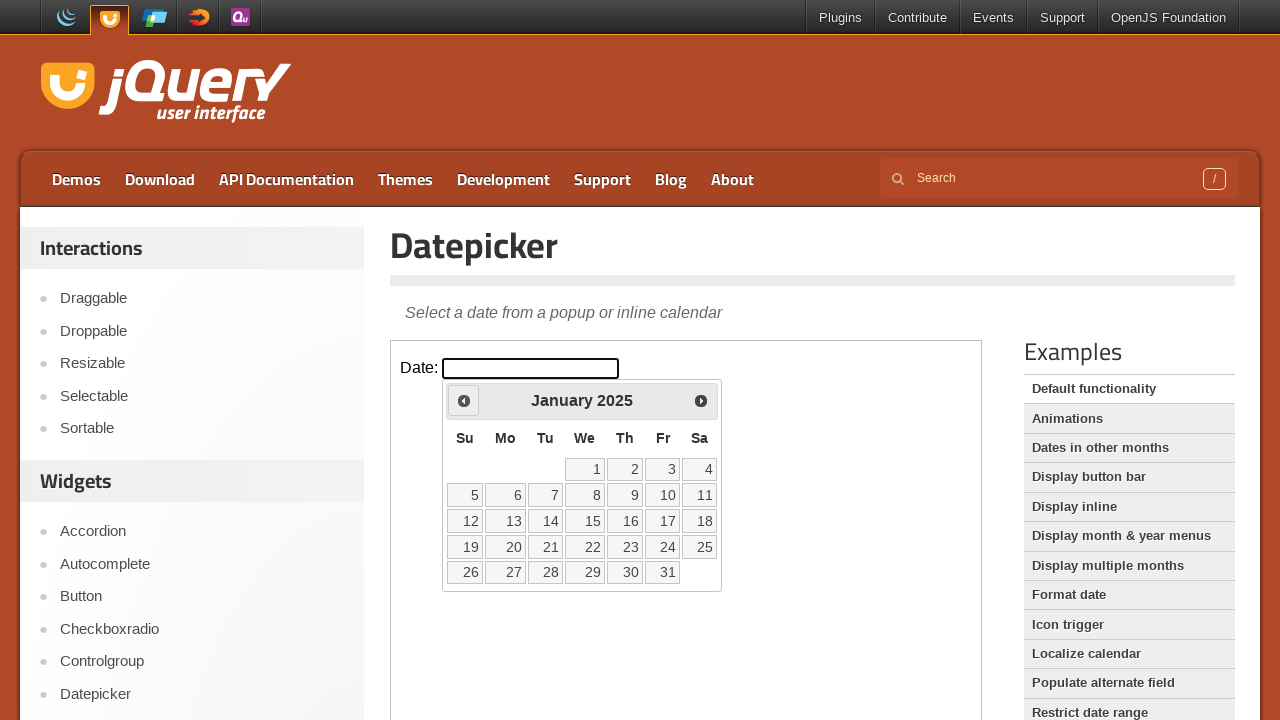

Retrieved current year: 2025
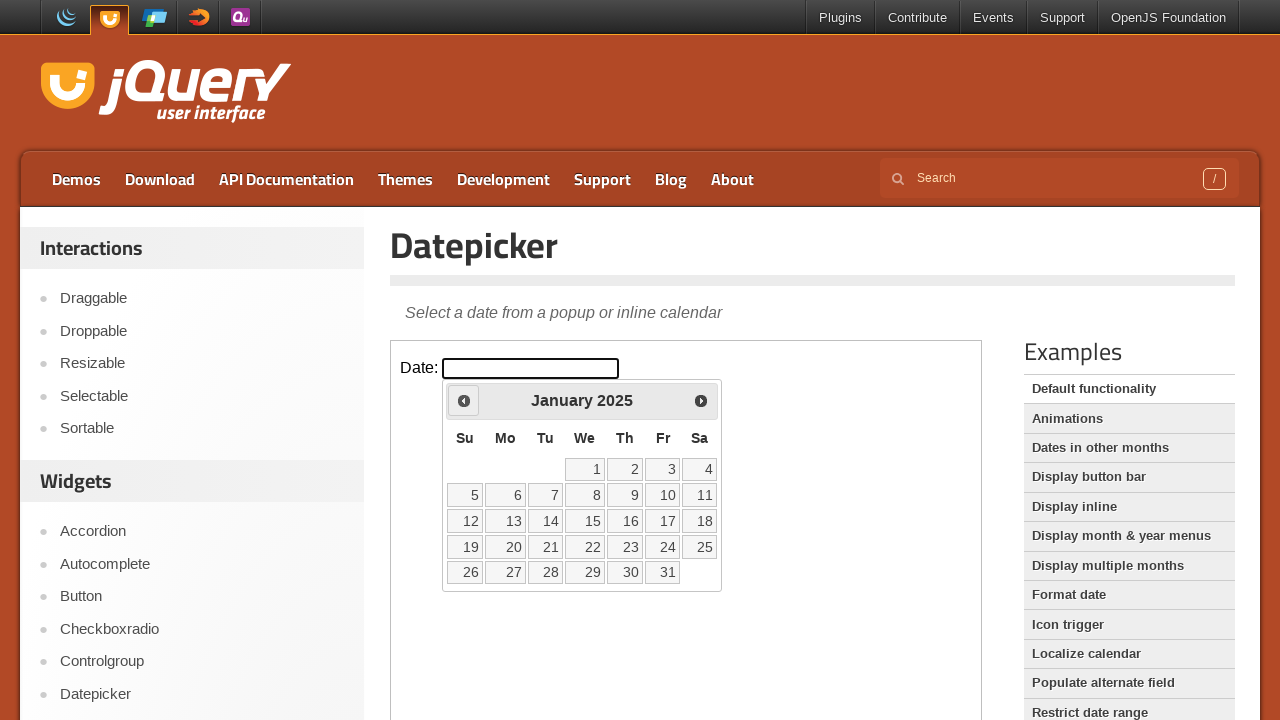

Clicked Prev button to navigate backward in calendar at (464, 400) on xpath=//iframe >> nth=0 >> internal:control=enter-frame >> xpath=//a/span[contai
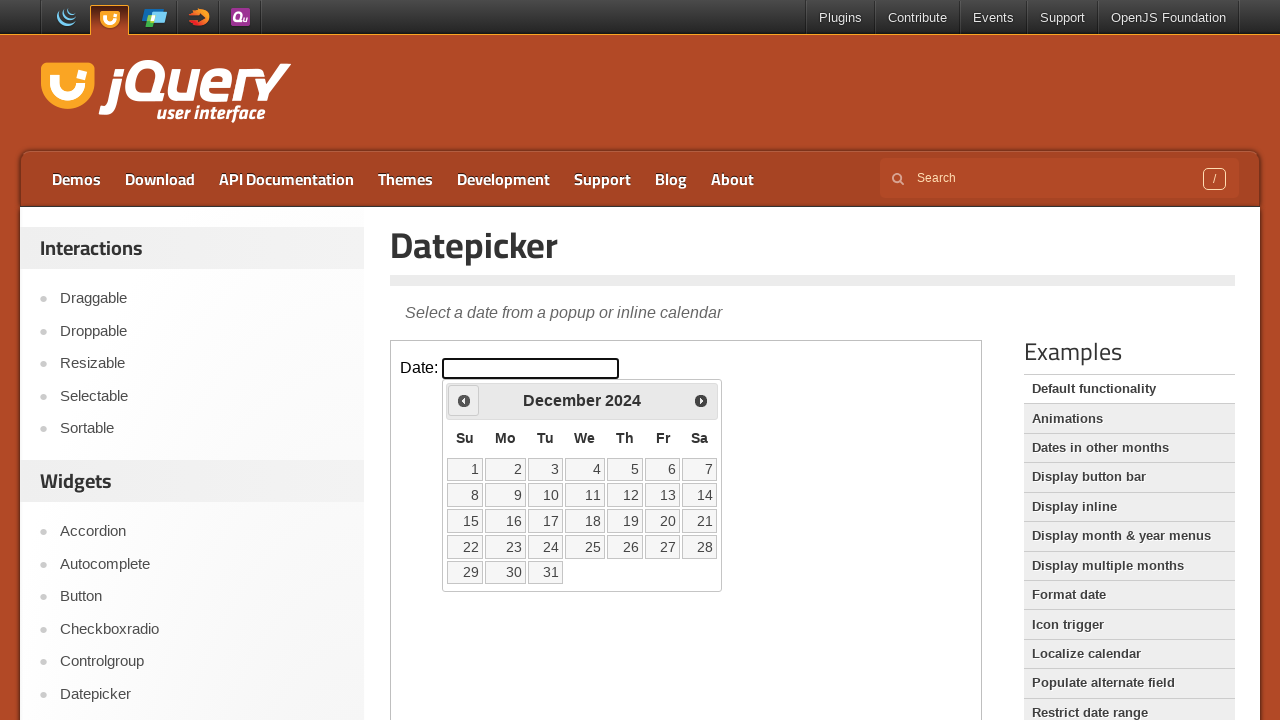

Retrieved current month: December
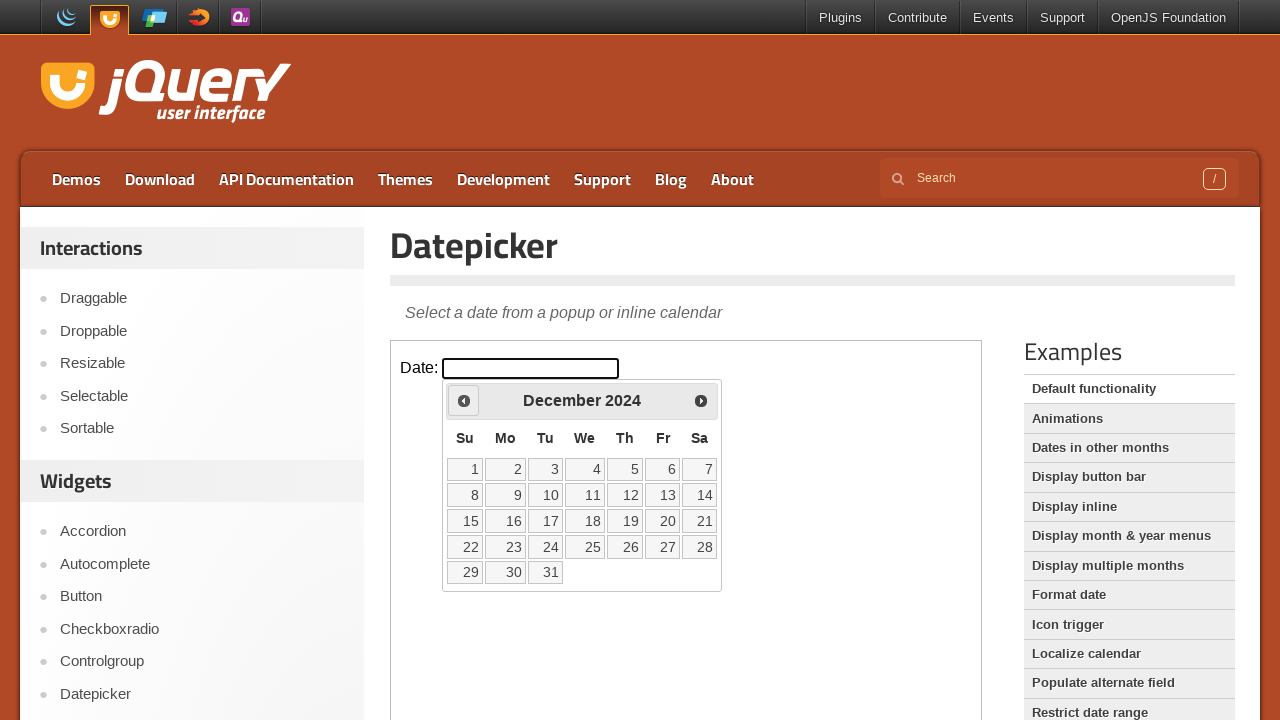

Retrieved current year: 2024
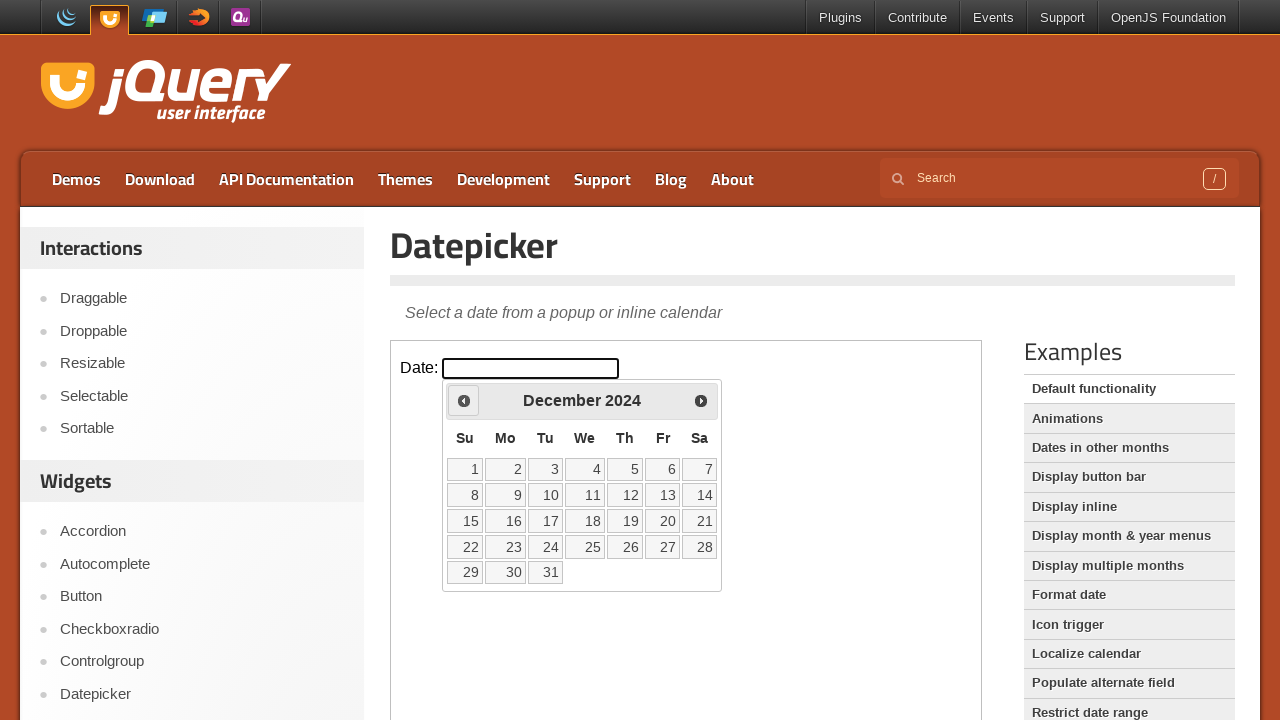

Clicked Prev button to navigate backward in calendar at (464, 400) on xpath=//iframe >> nth=0 >> internal:control=enter-frame >> xpath=//a/span[contai
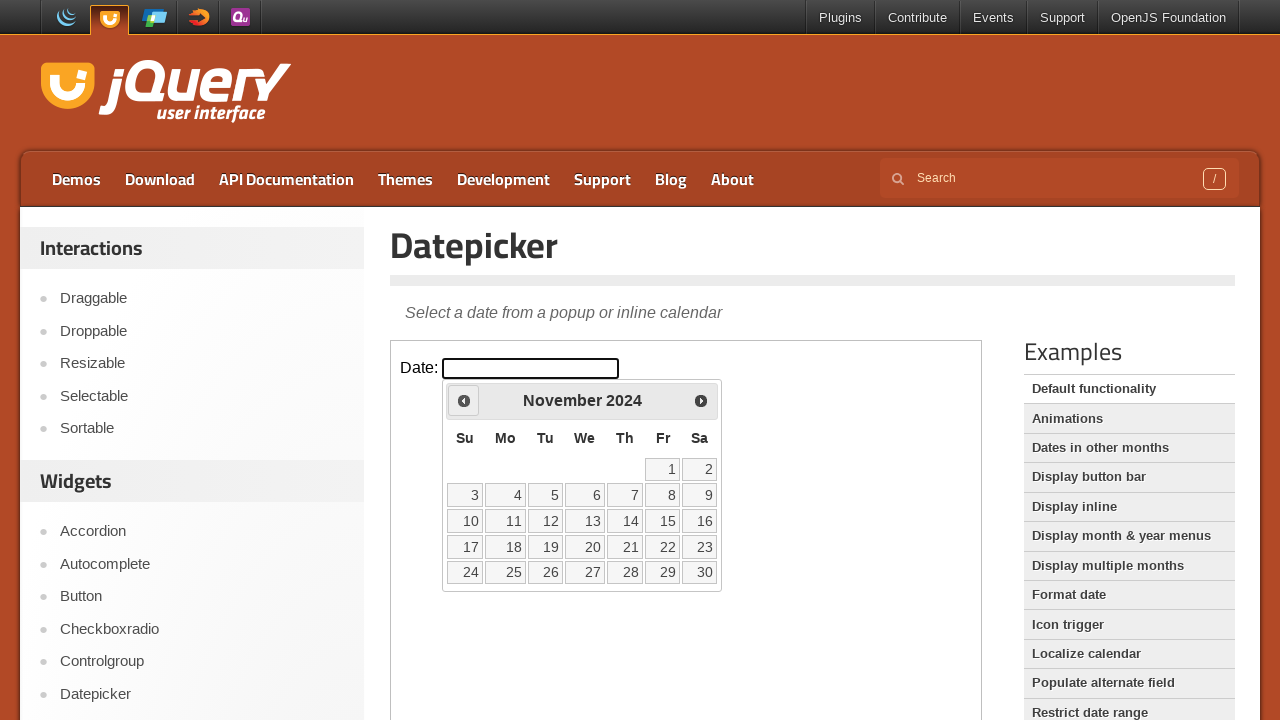

Retrieved current month: November
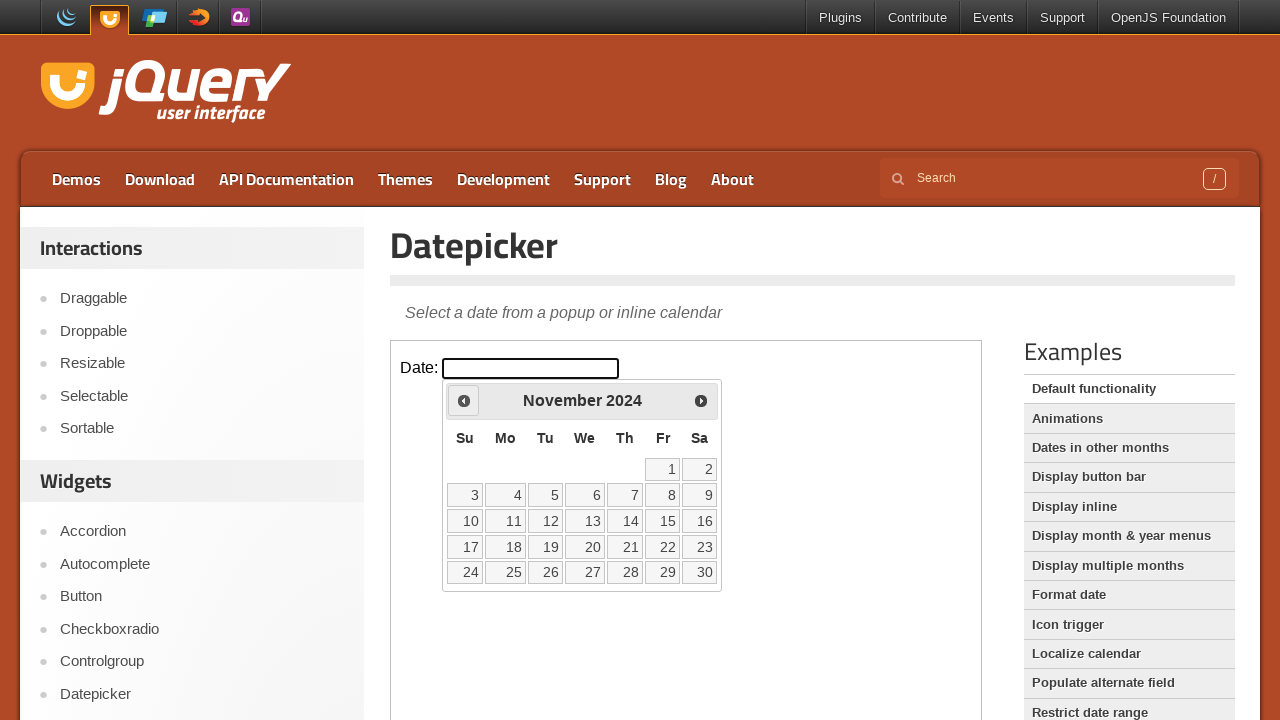

Retrieved current year: 2024
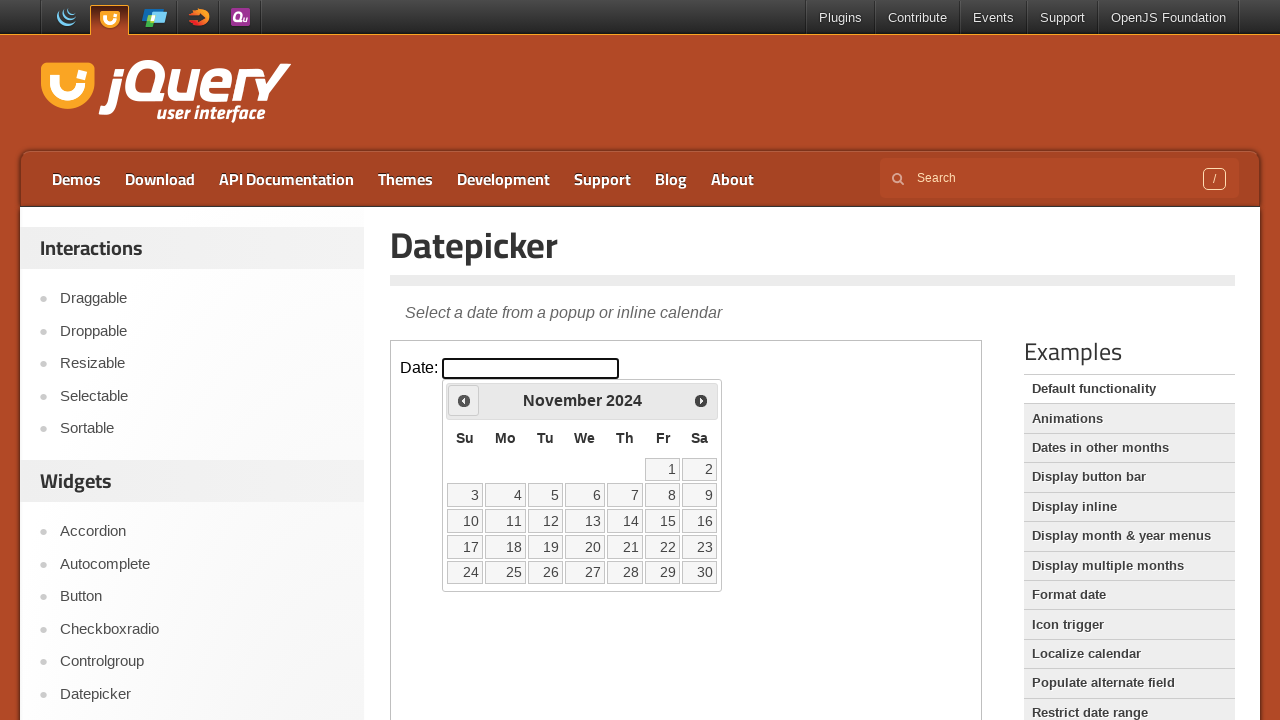

Clicked Prev button to navigate backward in calendar at (464, 400) on xpath=//iframe >> nth=0 >> internal:control=enter-frame >> xpath=//a/span[contai
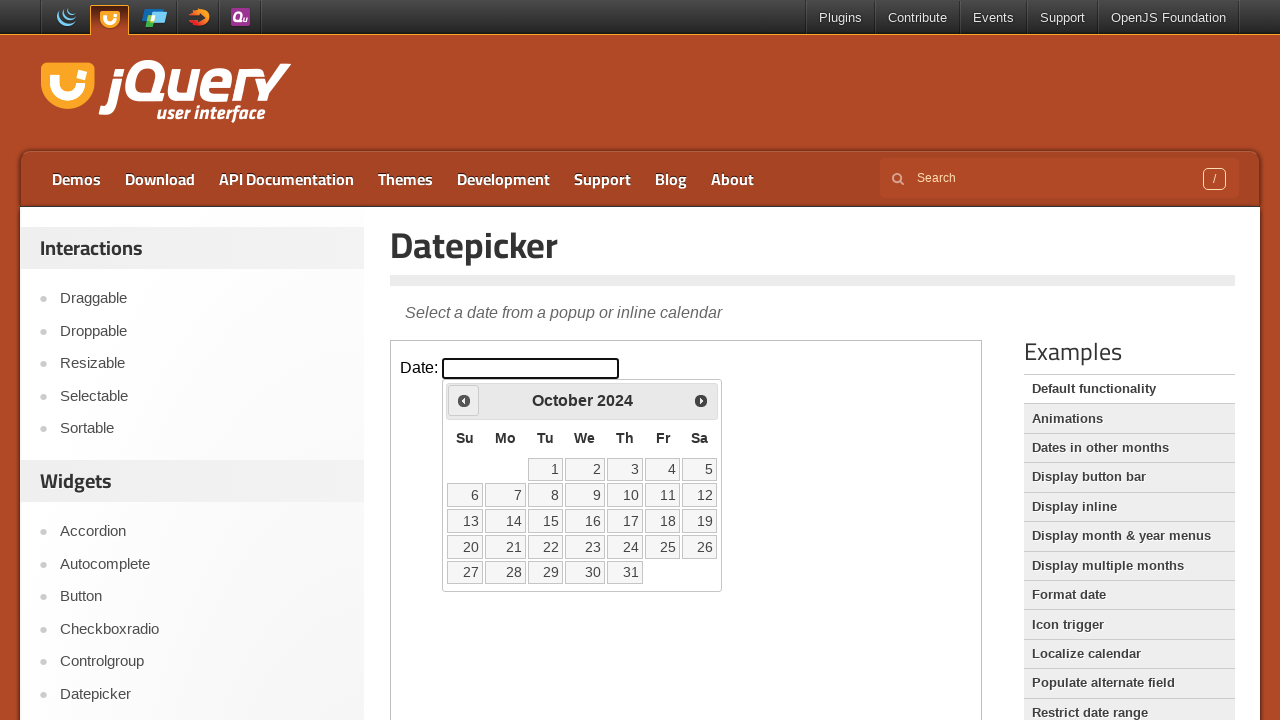

Retrieved current month: October
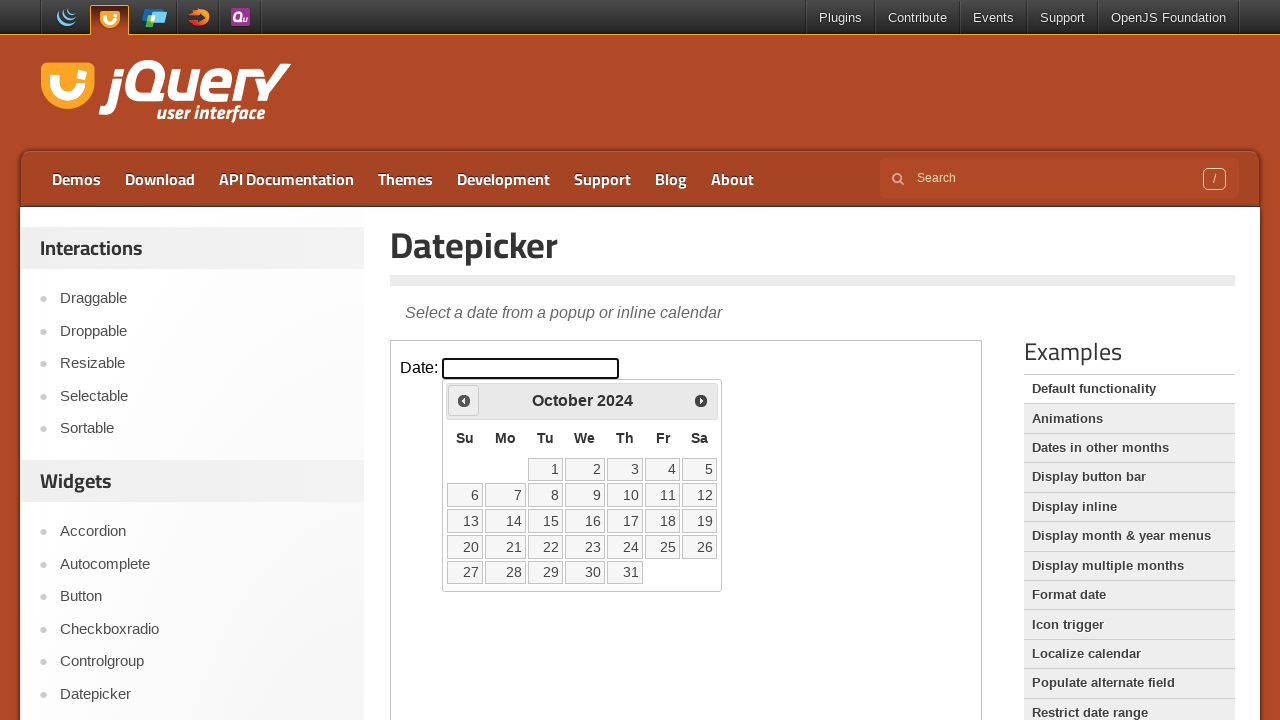

Retrieved current year: 2024
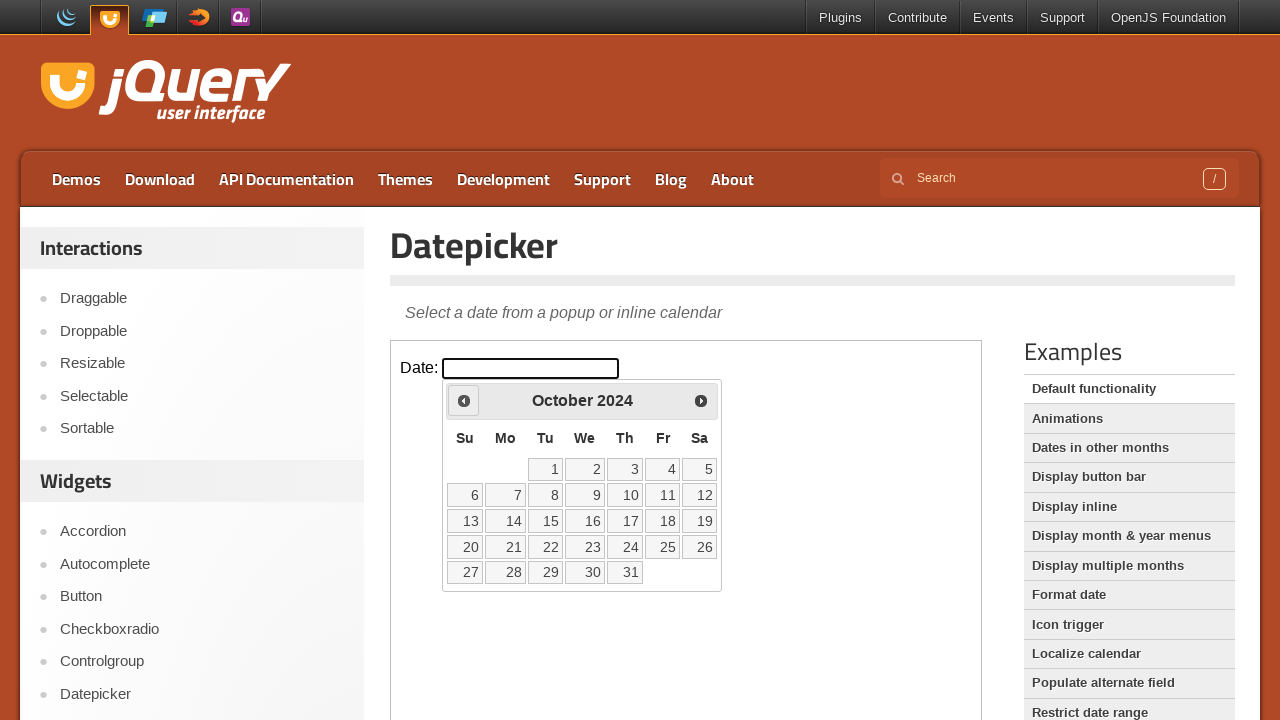

Clicked Prev button to navigate backward in calendar at (464, 400) on xpath=//iframe >> nth=0 >> internal:control=enter-frame >> xpath=//a/span[contai
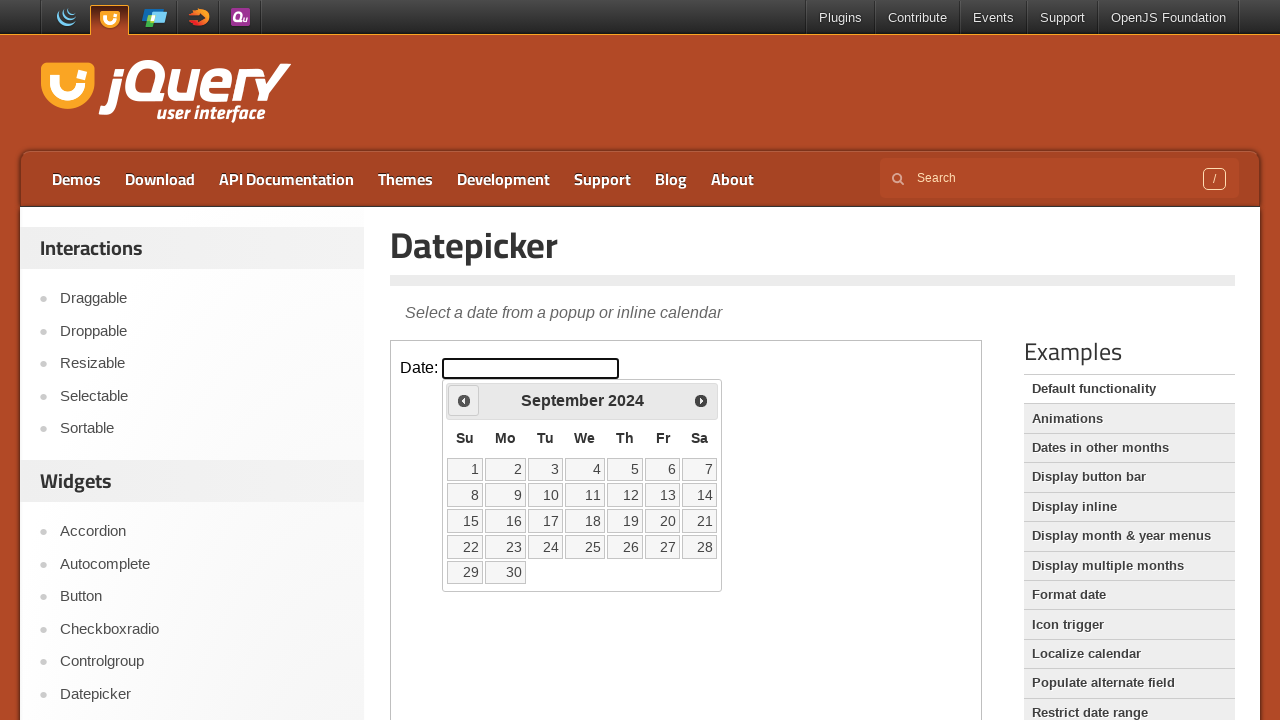

Retrieved current month: September
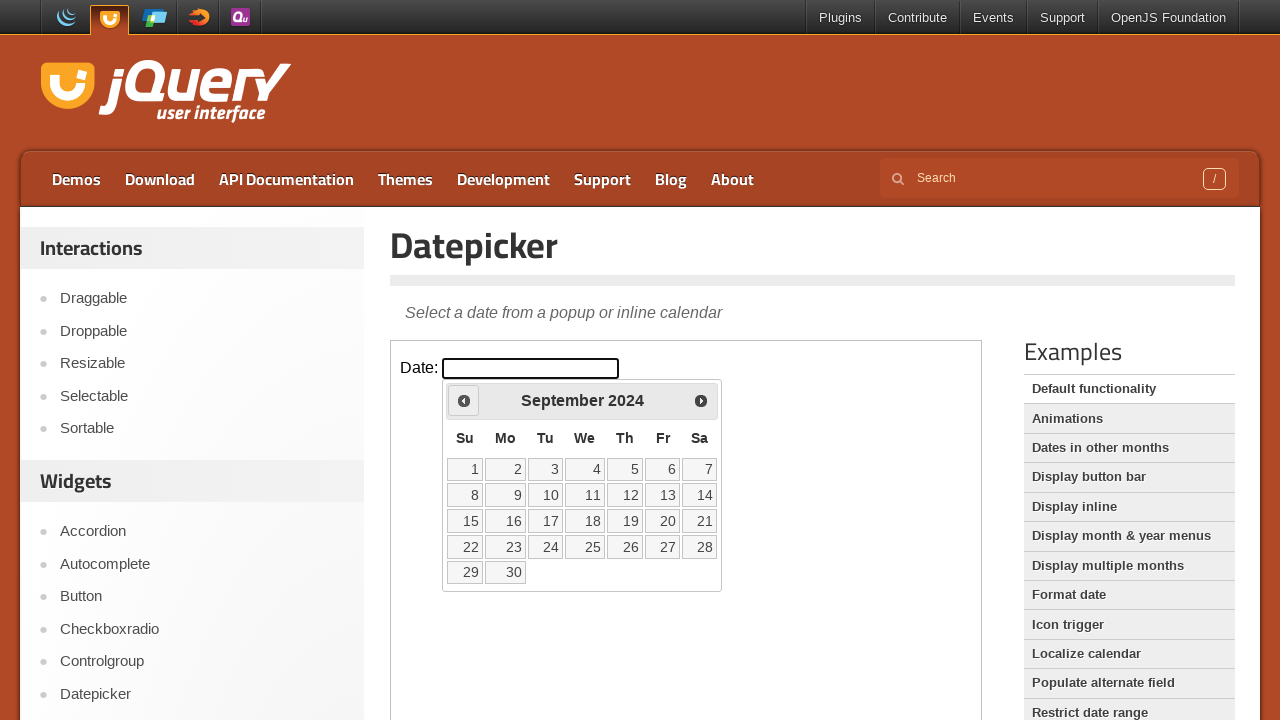

Retrieved current year: 2024
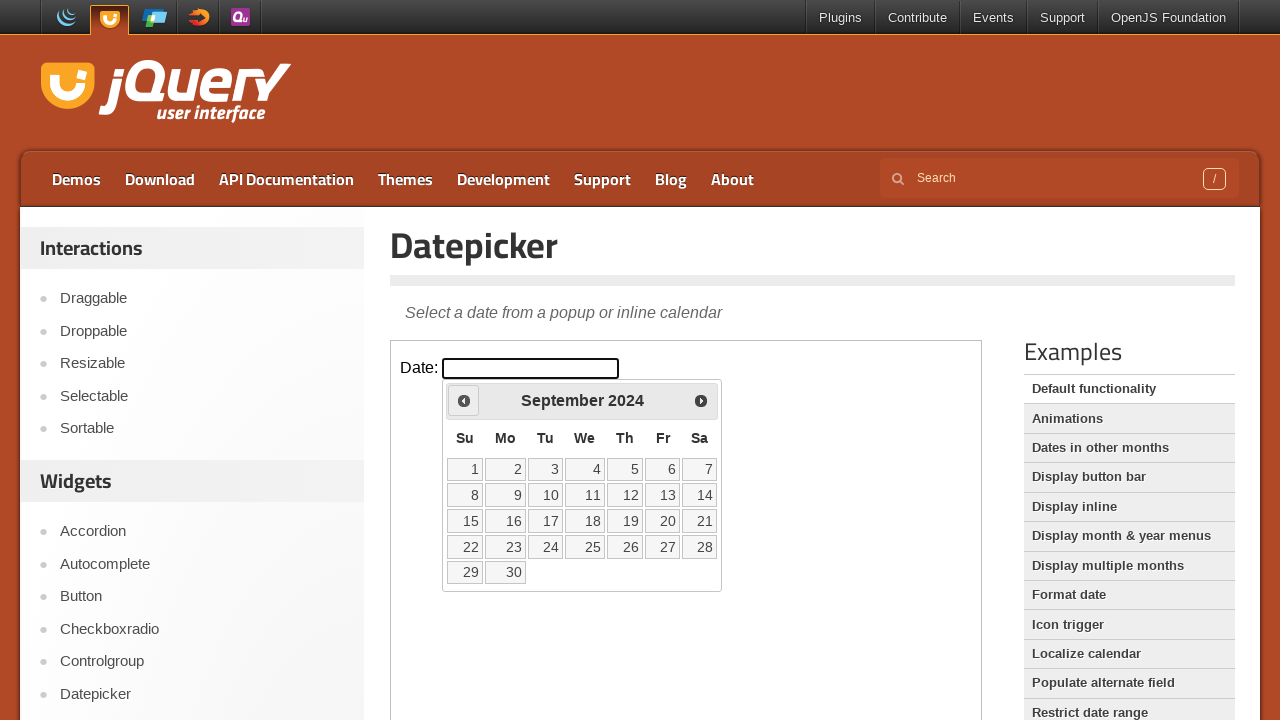

Clicked Prev button to navigate backward in calendar at (464, 400) on xpath=//iframe >> nth=0 >> internal:control=enter-frame >> xpath=//a/span[contai
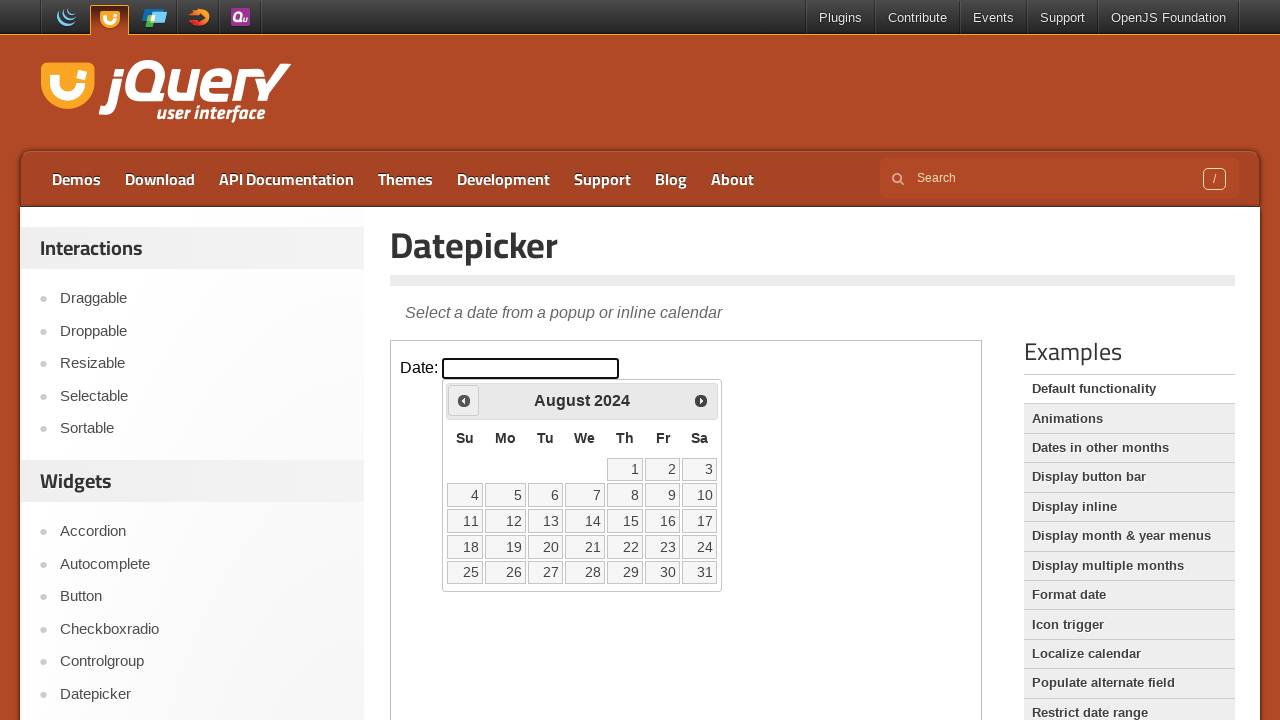

Retrieved current month: August
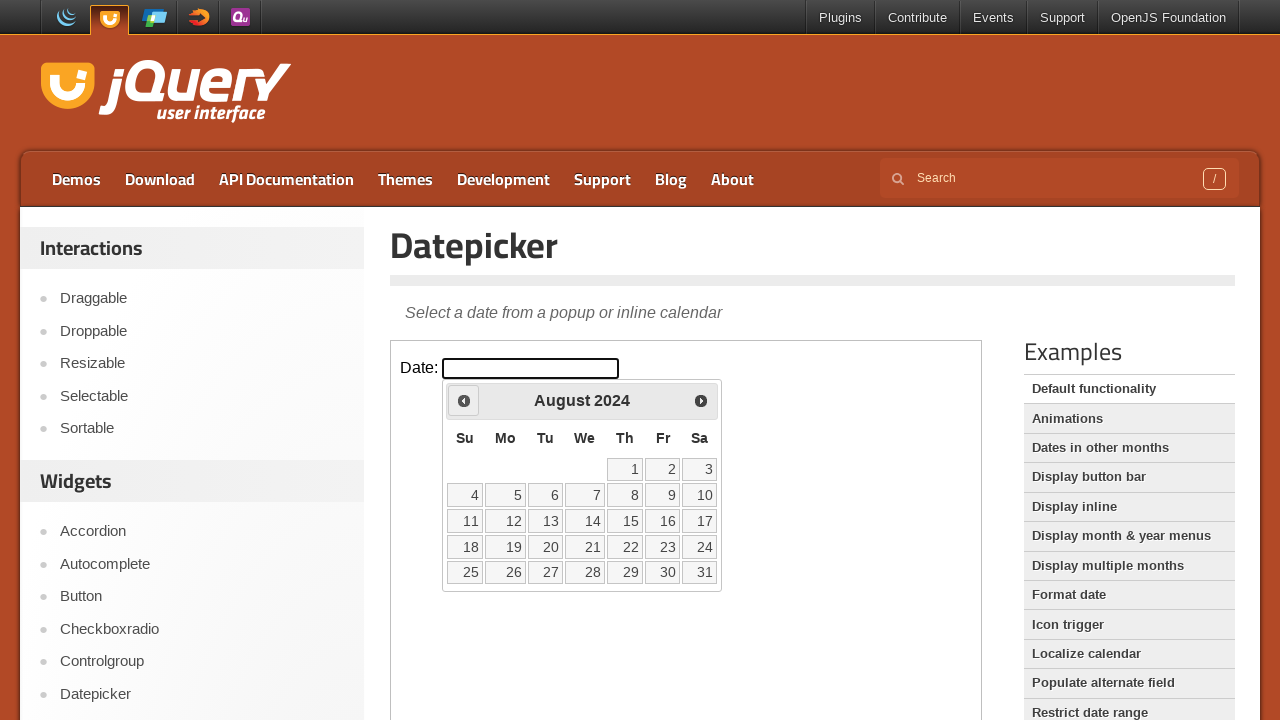

Retrieved current year: 2024
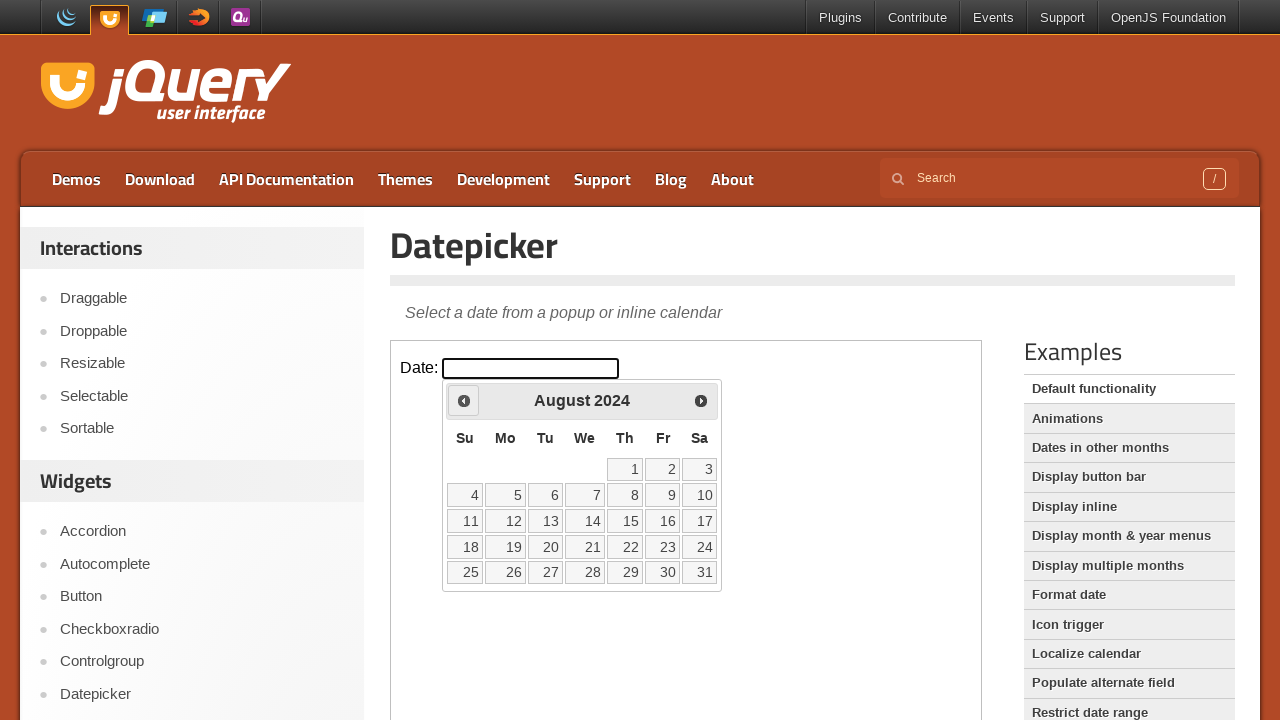

Clicked Prev button to navigate backward in calendar at (464, 400) on xpath=//iframe >> nth=0 >> internal:control=enter-frame >> xpath=//a/span[contai
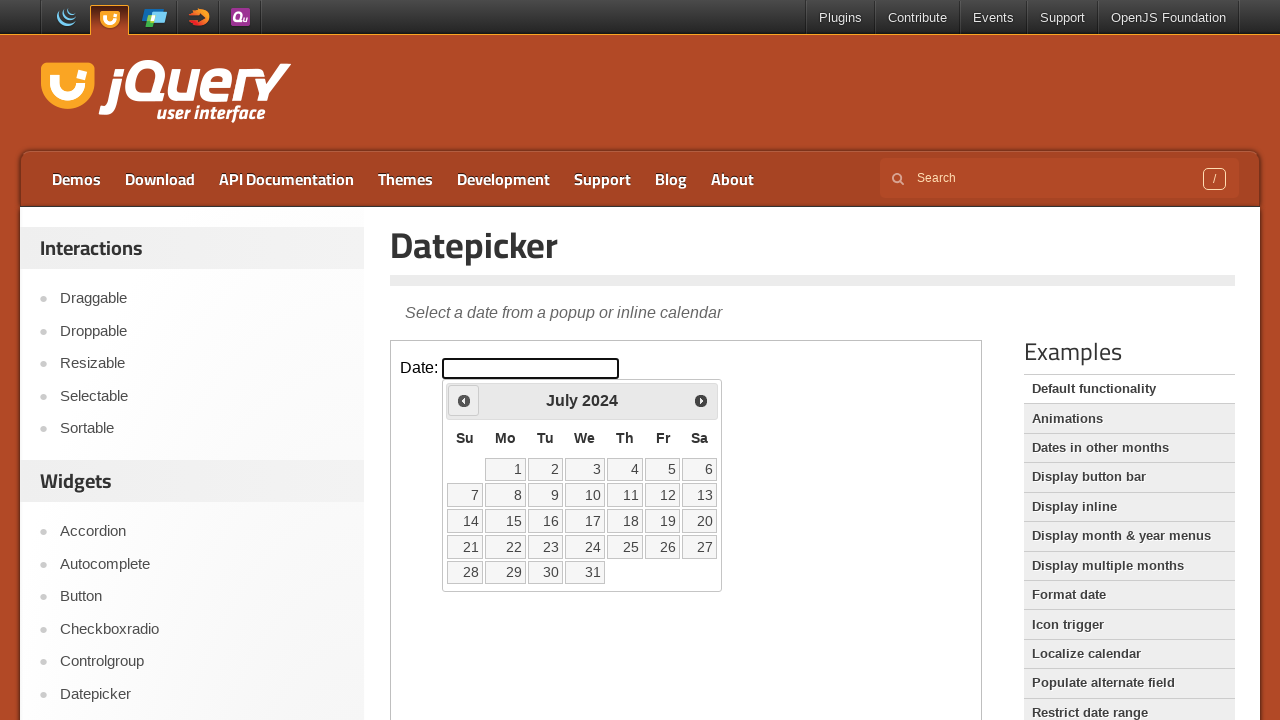

Retrieved current month: July
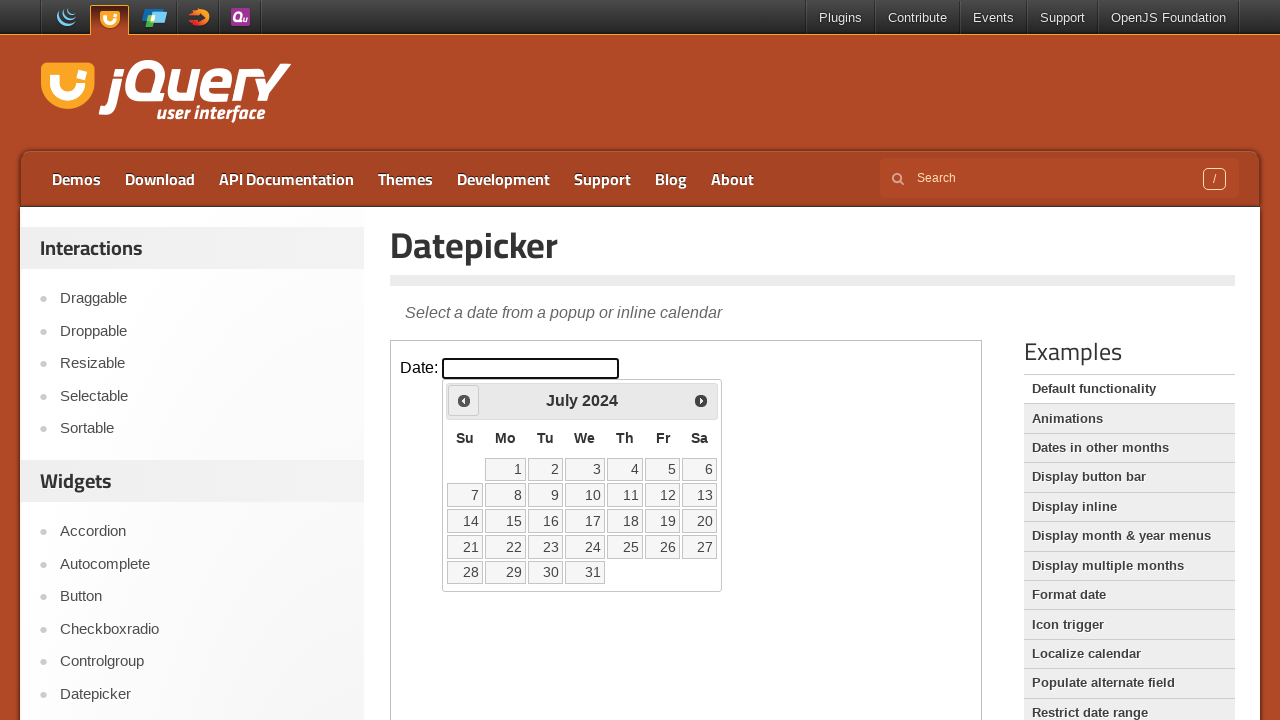

Retrieved current year: 2024
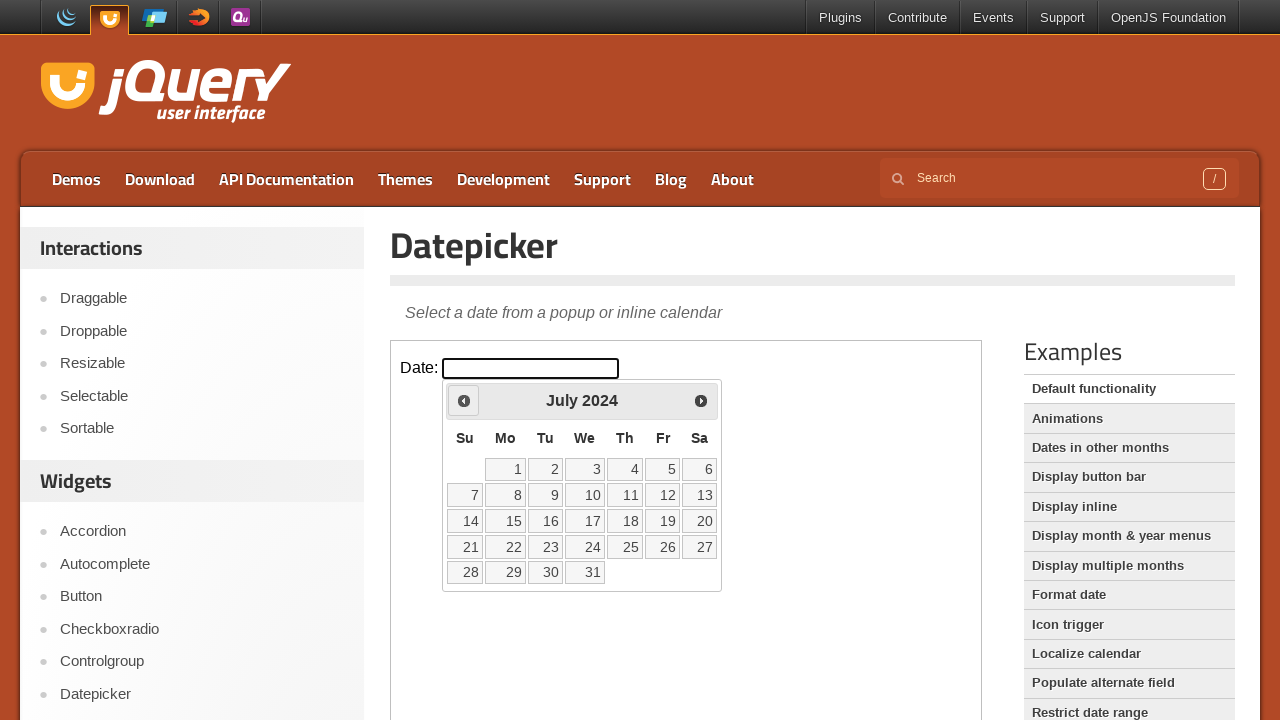

Clicked Prev button to navigate backward in calendar at (464, 400) on xpath=//iframe >> nth=0 >> internal:control=enter-frame >> xpath=//a/span[contai
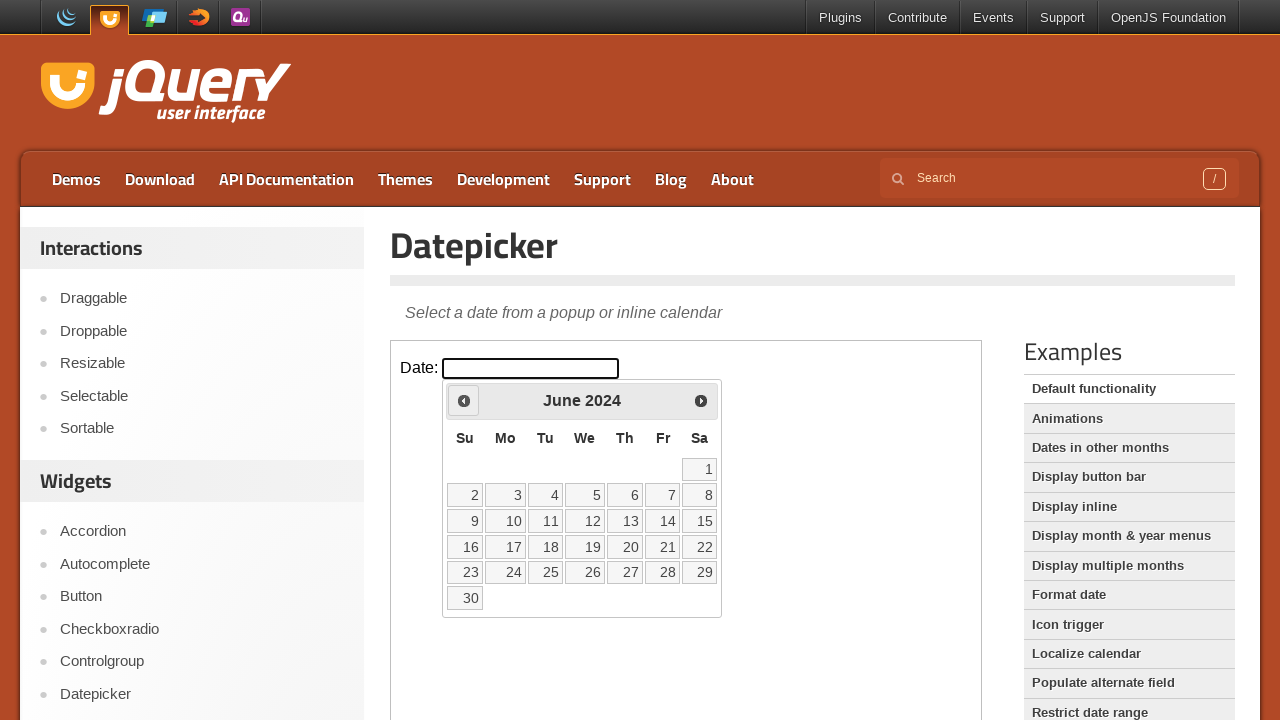

Retrieved current month: June
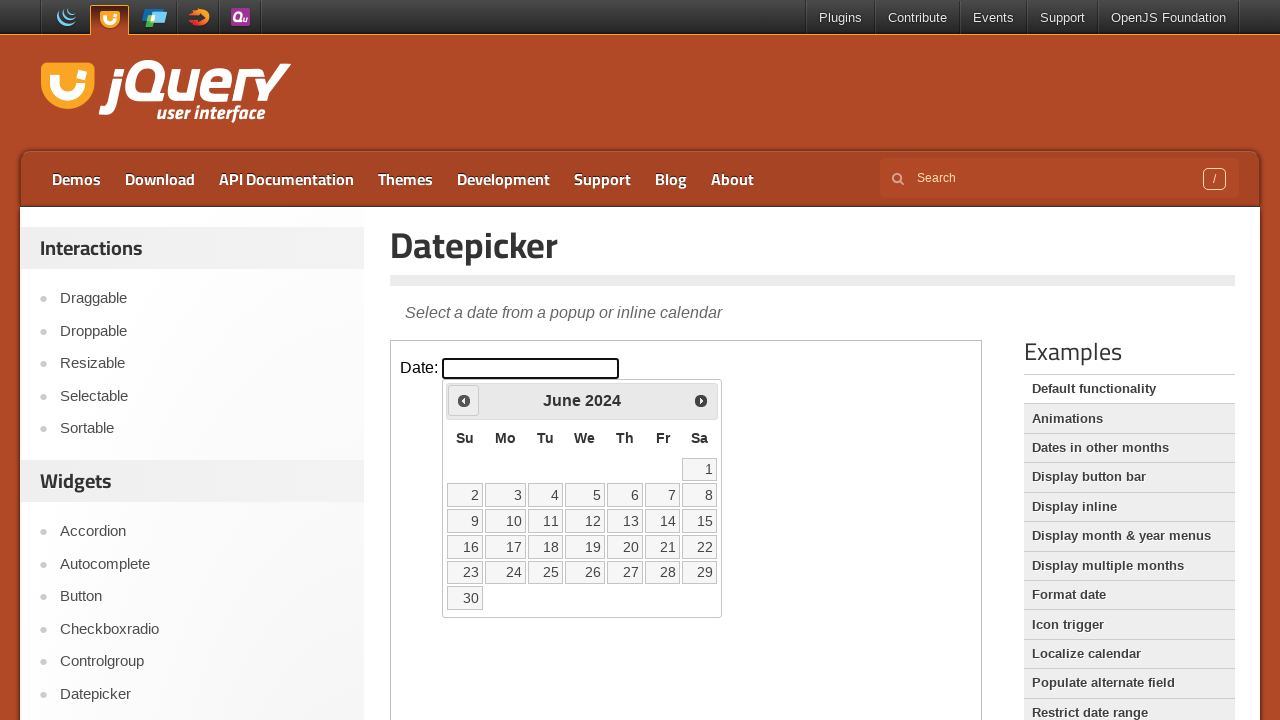

Retrieved current year: 2024
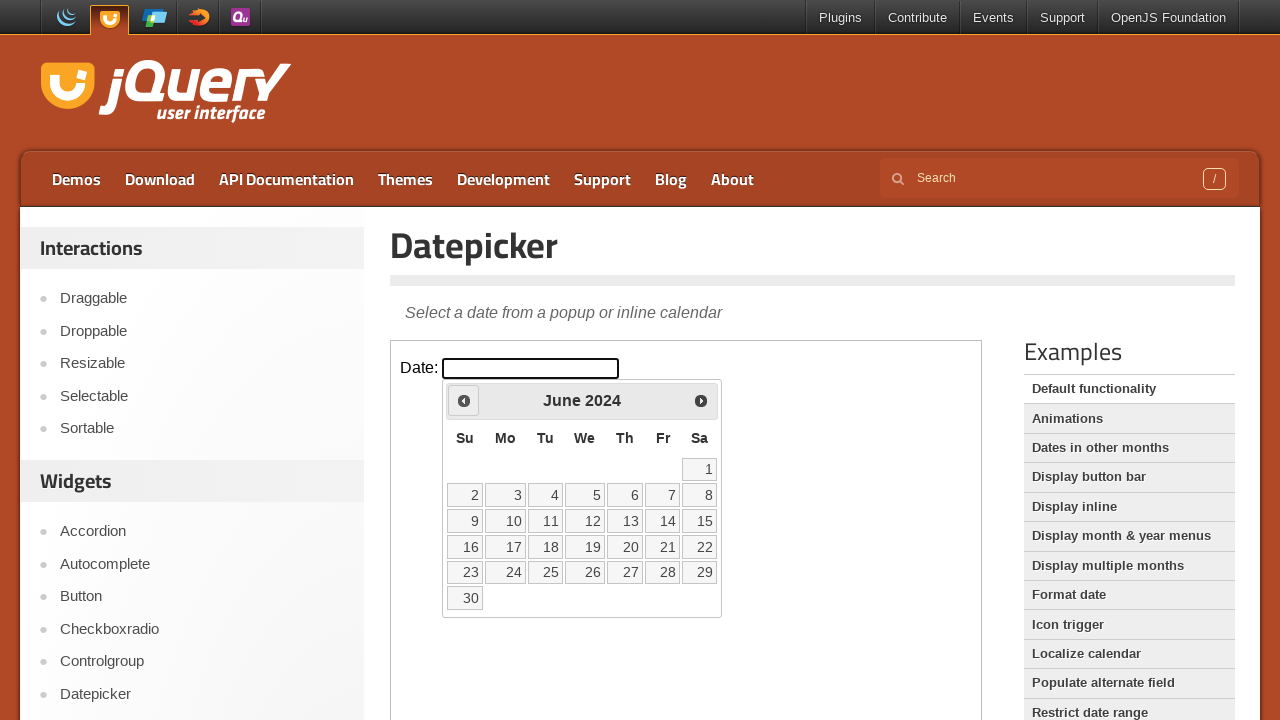

Clicked Prev button to navigate backward in calendar at (464, 400) on xpath=//iframe >> nth=0 >> internal:control=enter-frame >> xpath=//a/span[contai
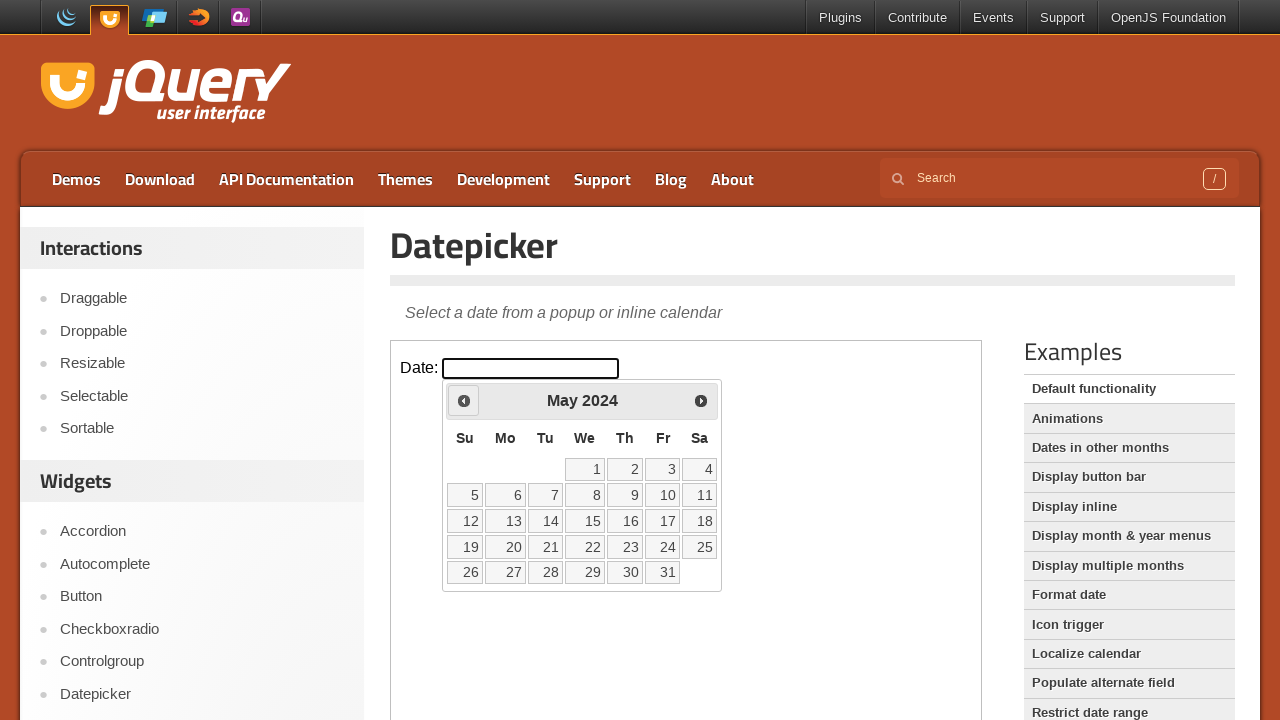

Retrieved current month: May
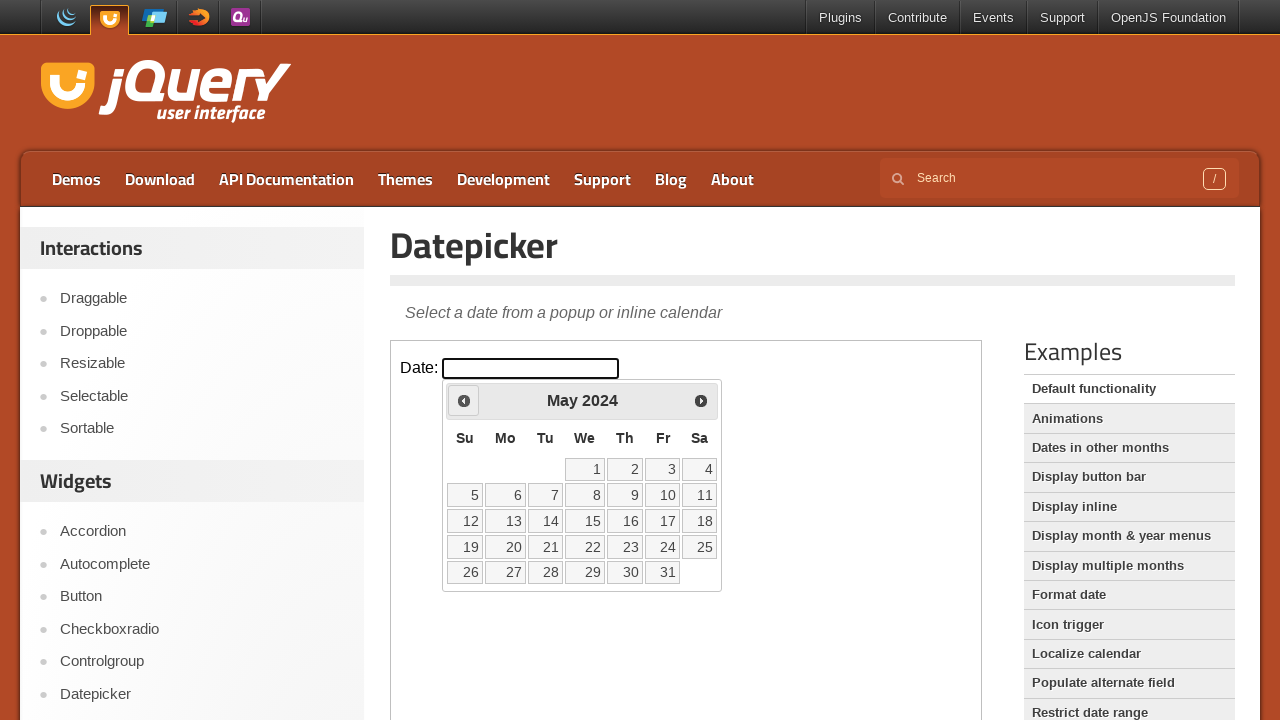

Retrieved current year: 2024
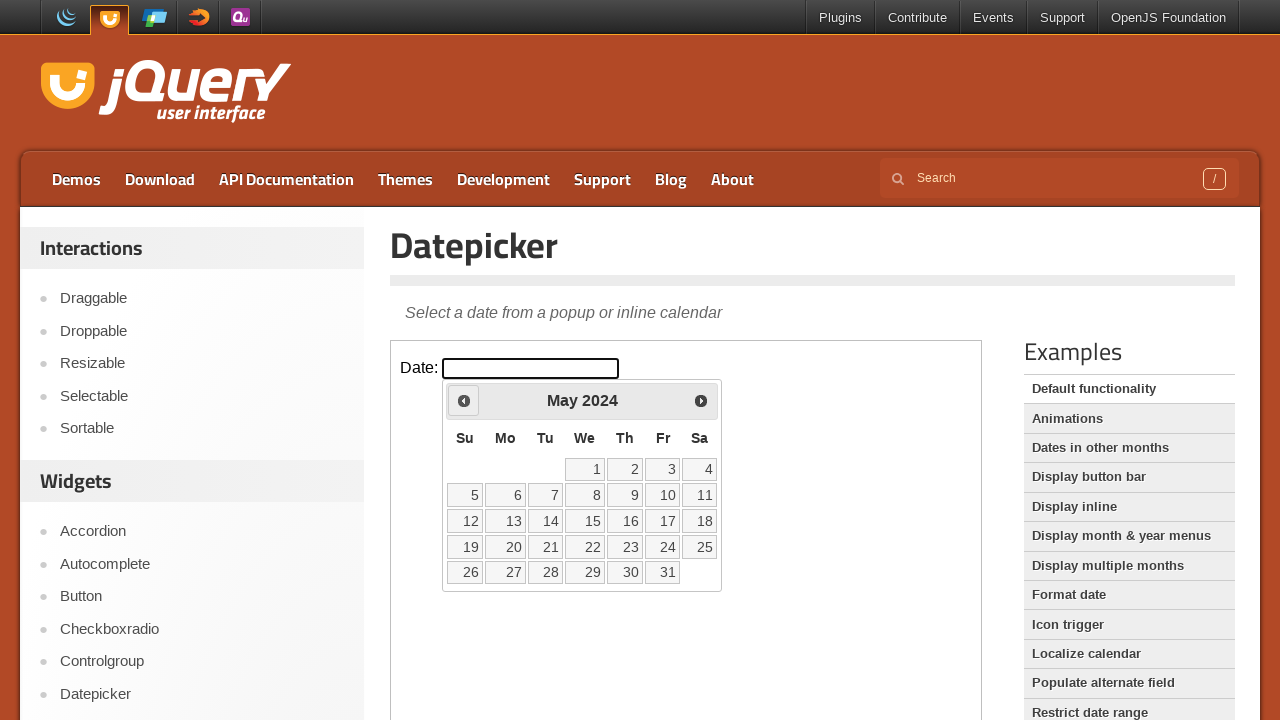

Reached target date May 2024
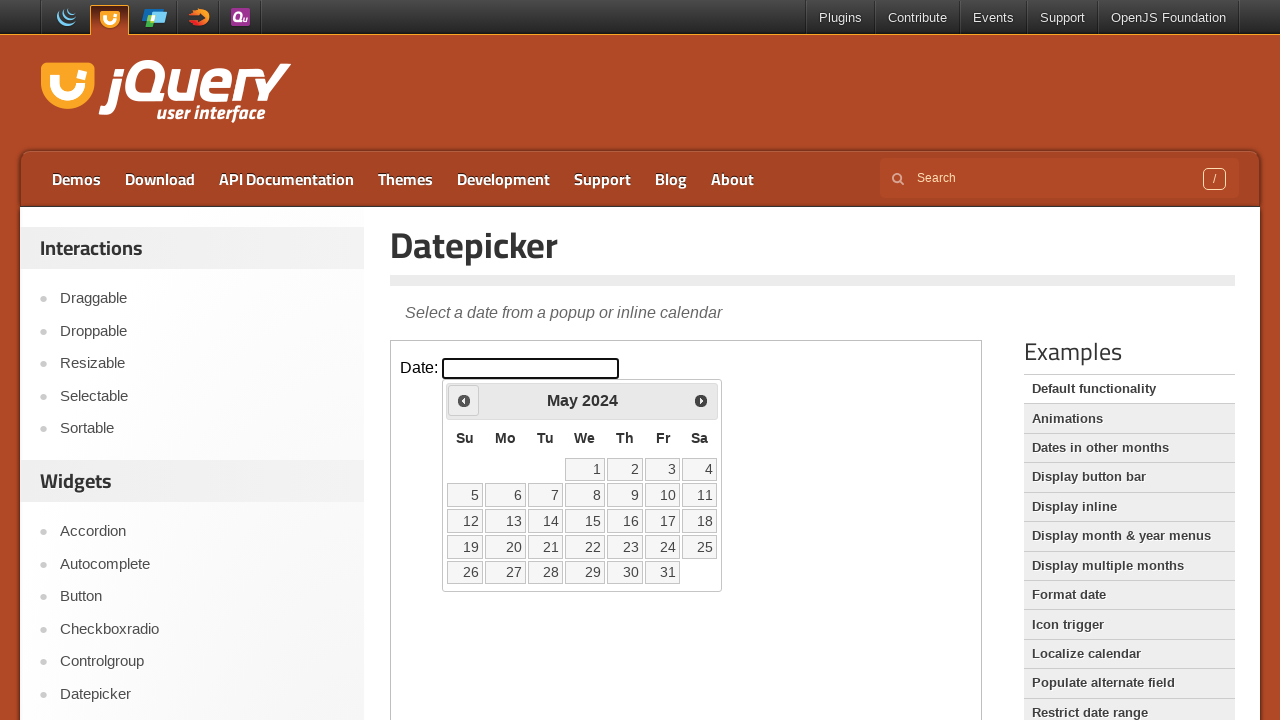

Selected day 6 from calendar at (506, 495) on xpath=//iframe >> nth=0 >> internal:control=enter-frame >> //table[@class='ui-da
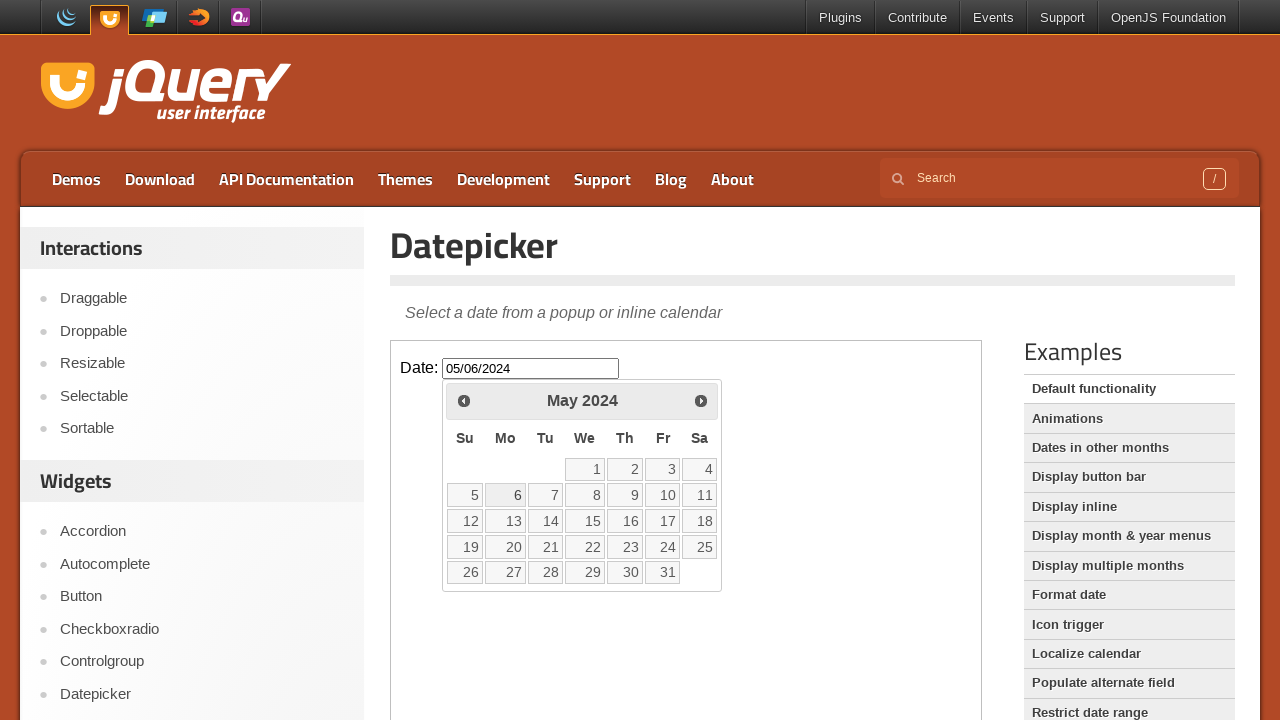

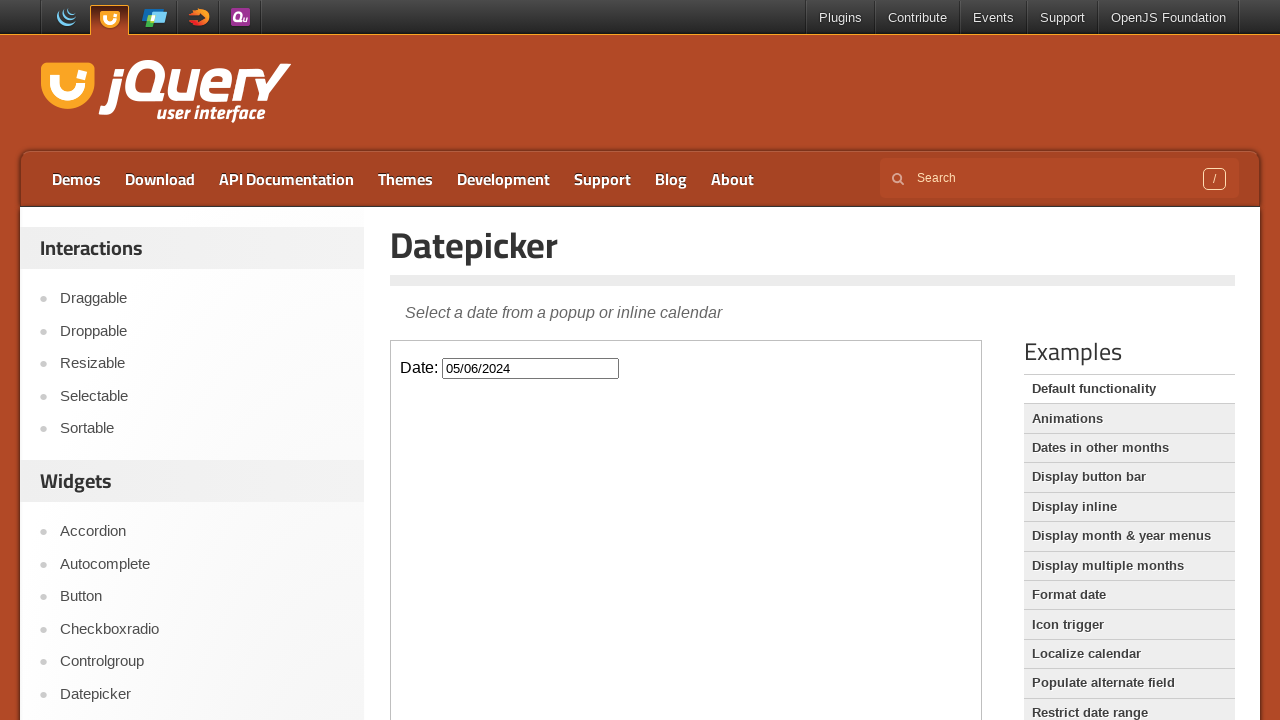